Tests the web tables functionality by editing three records with new user information (first name, last name, email, age, salary, department) and then deleting all three records.

Starting URL: https://demoqa.com/webtables

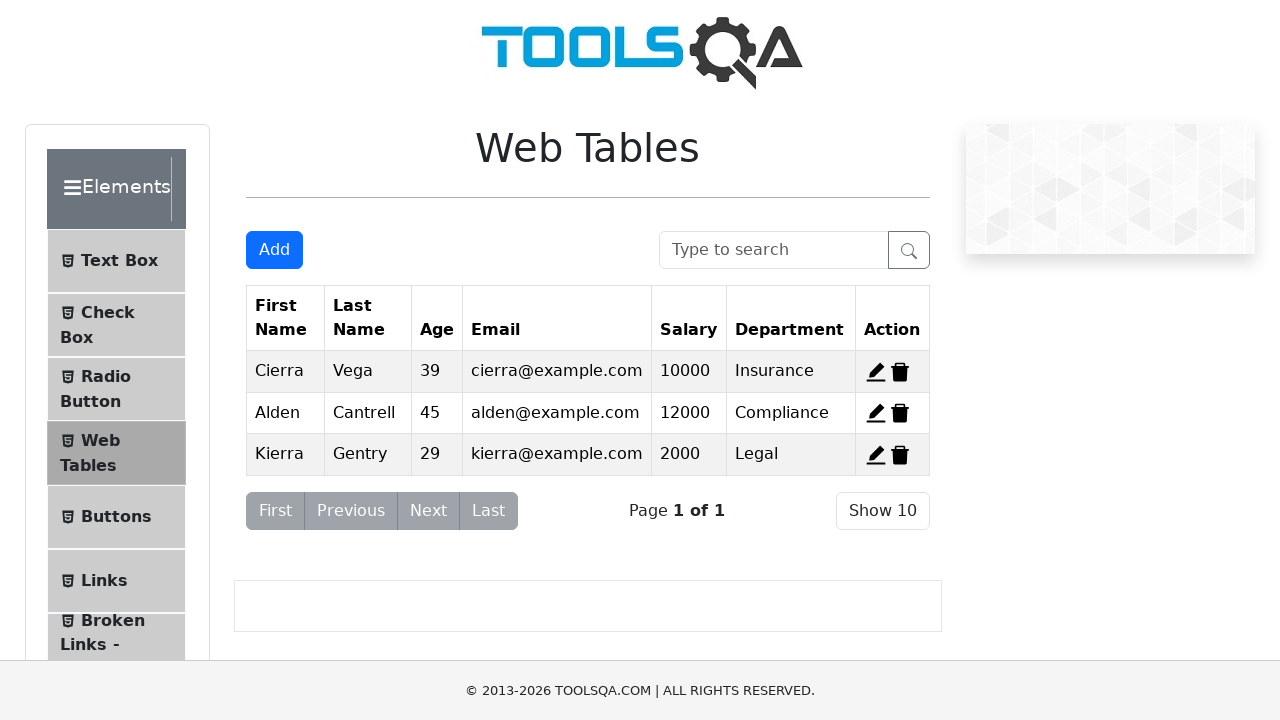

Clicked edit button for record 1 at (876, 372) on #edit-record-1
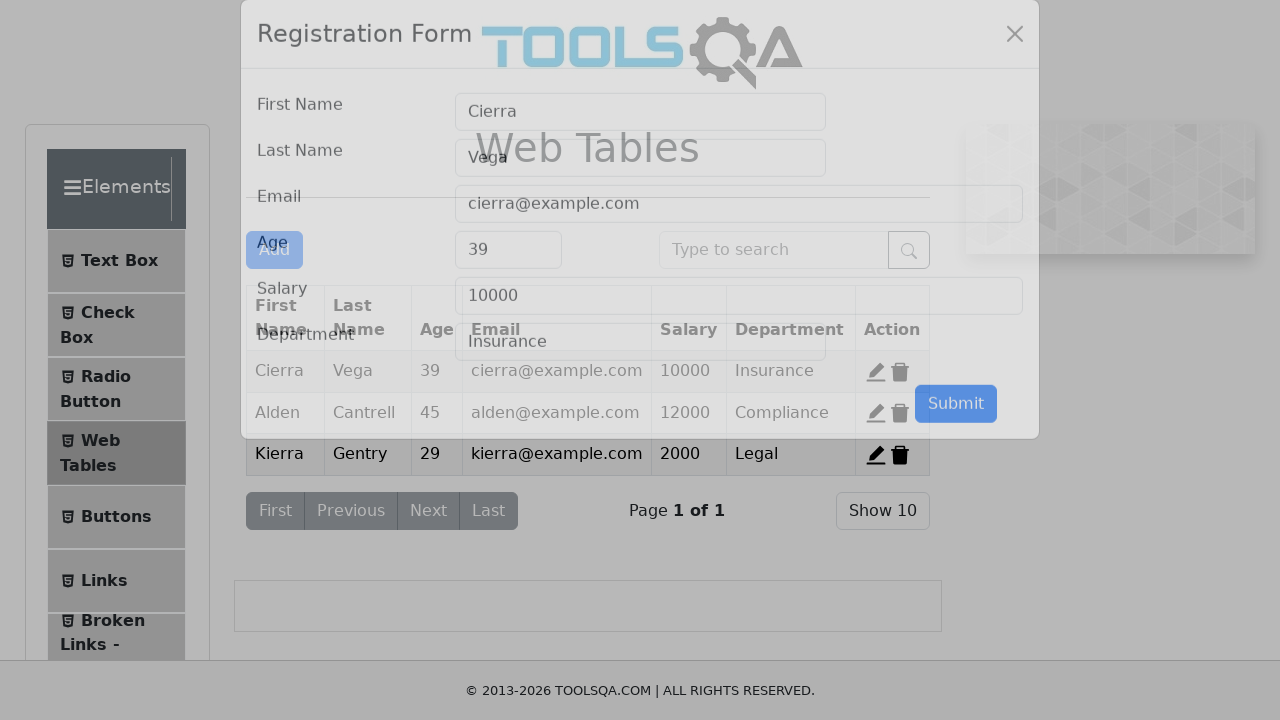

Cleared firstName field on #firstName
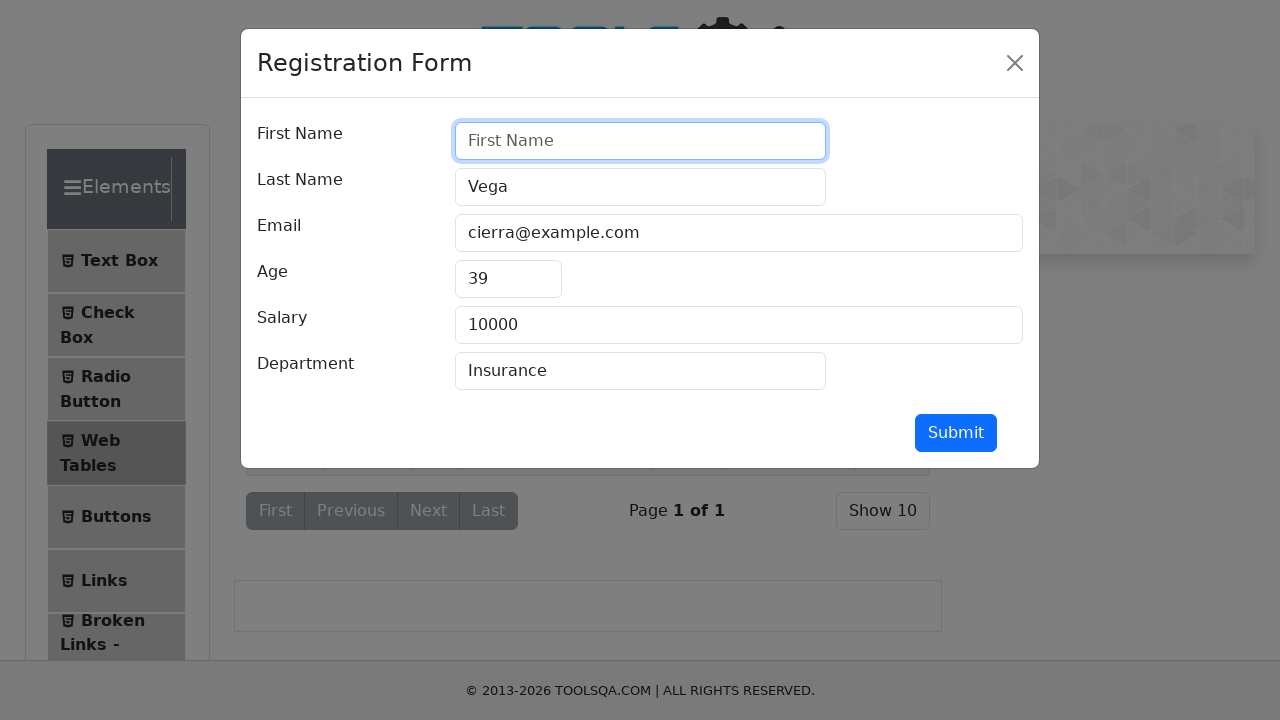

Filled firstName with 'mahipal' on #firstName
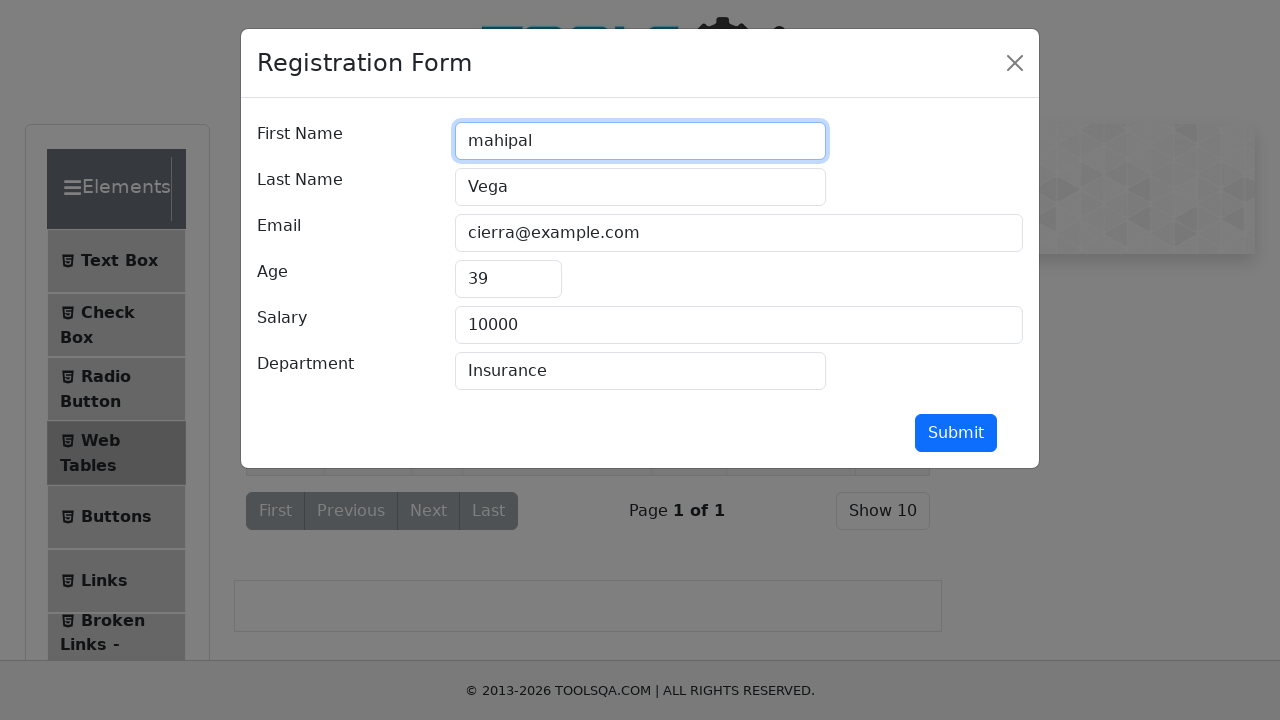

Cleared lastName field on #lastName
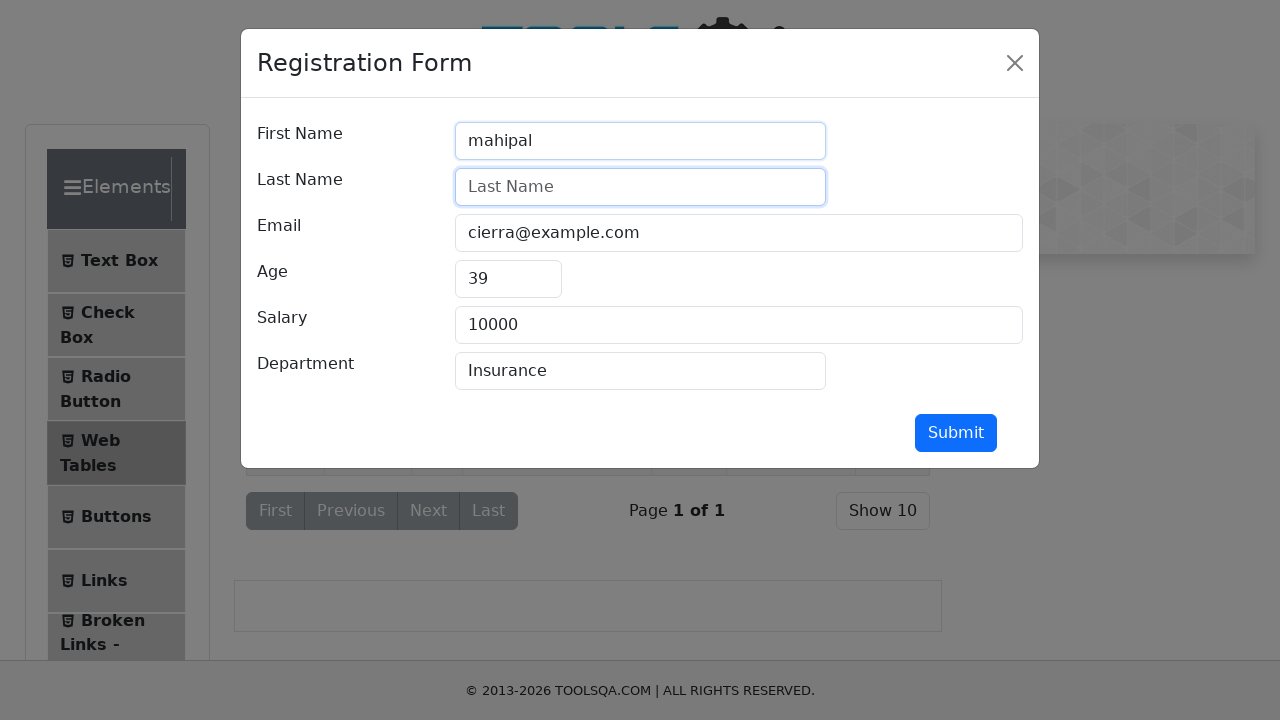

Filled lastName with 'malaviya' on #lastName
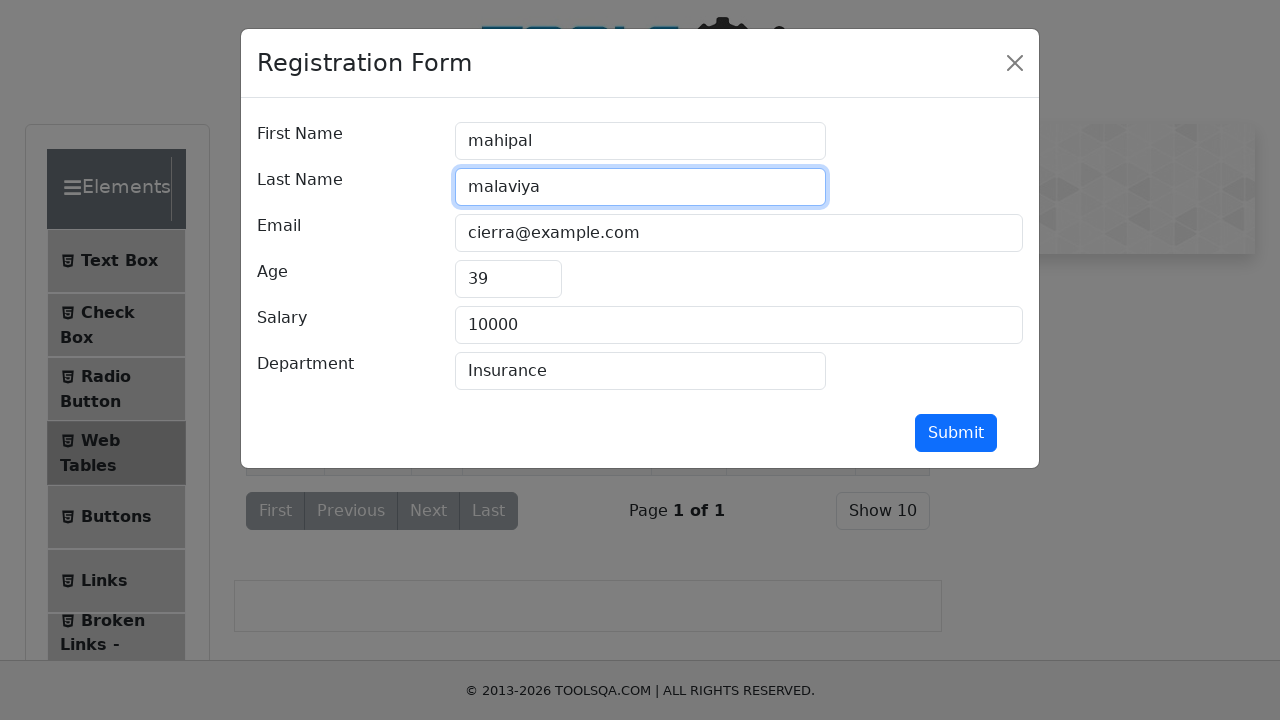

Cleared userEmail field on #userEmail
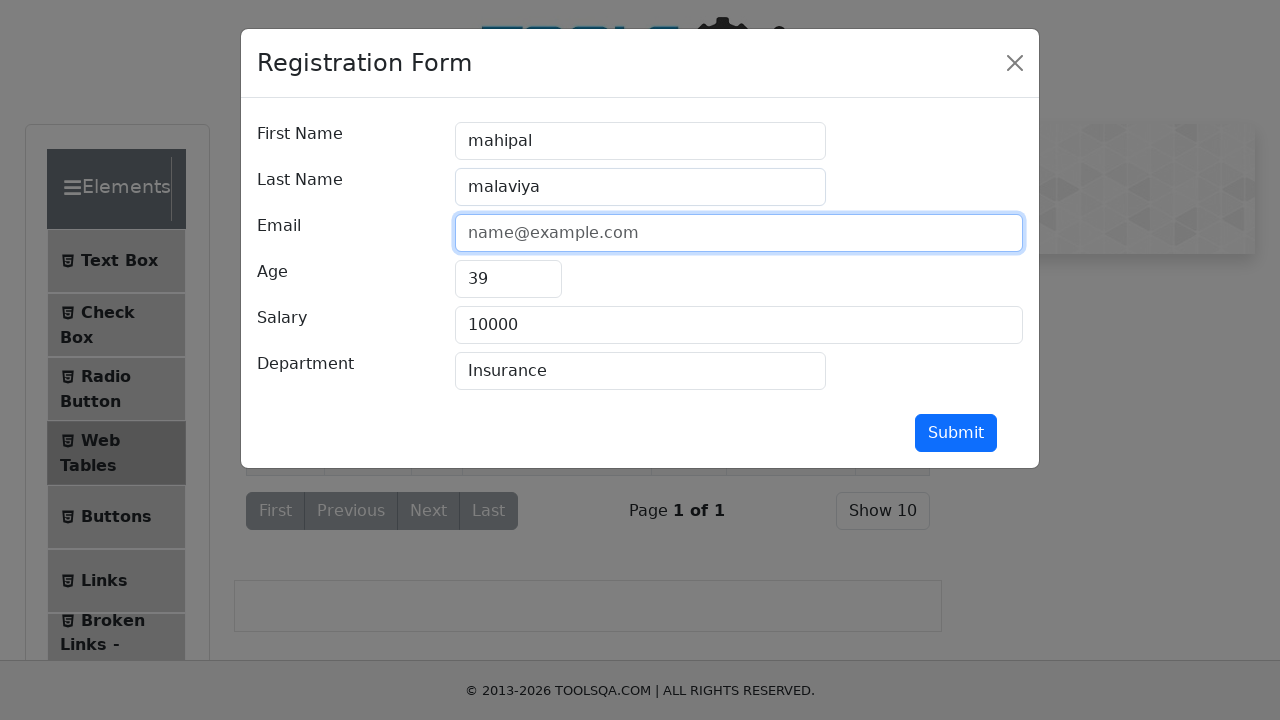

Filled userEmail with 'mahipal@gmail.com' on #userEmail
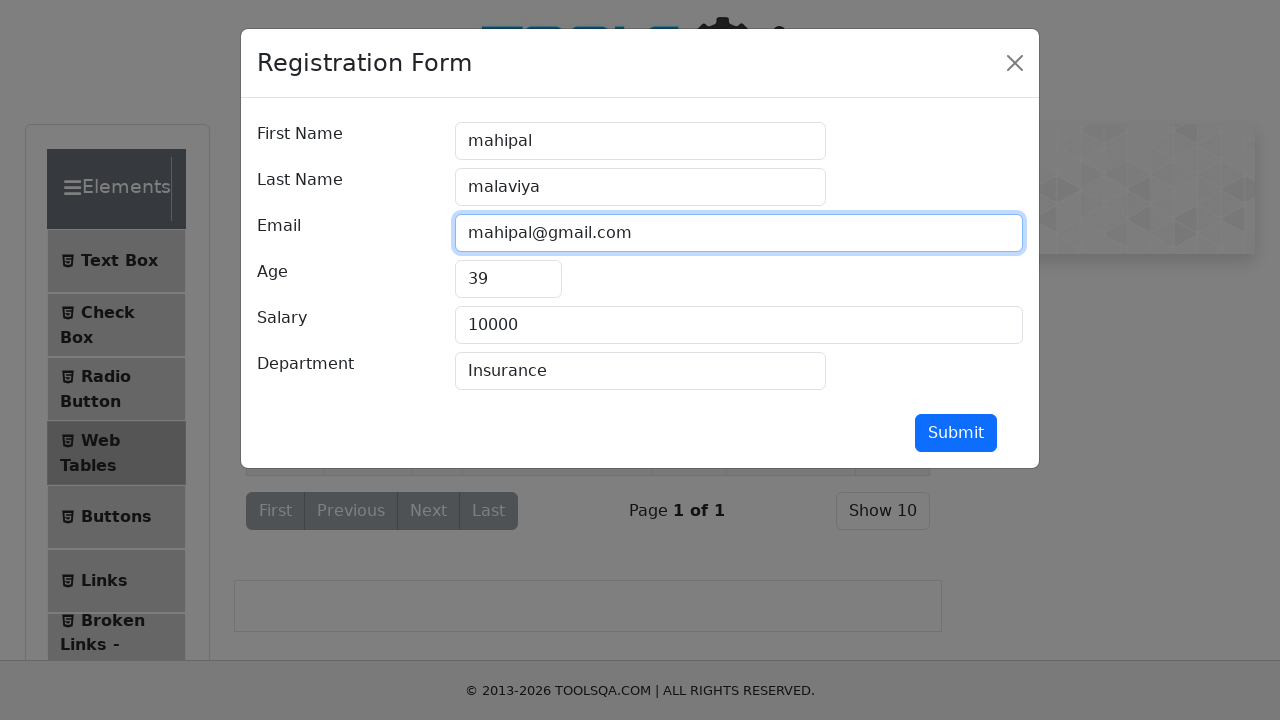

Cleared age field on #age
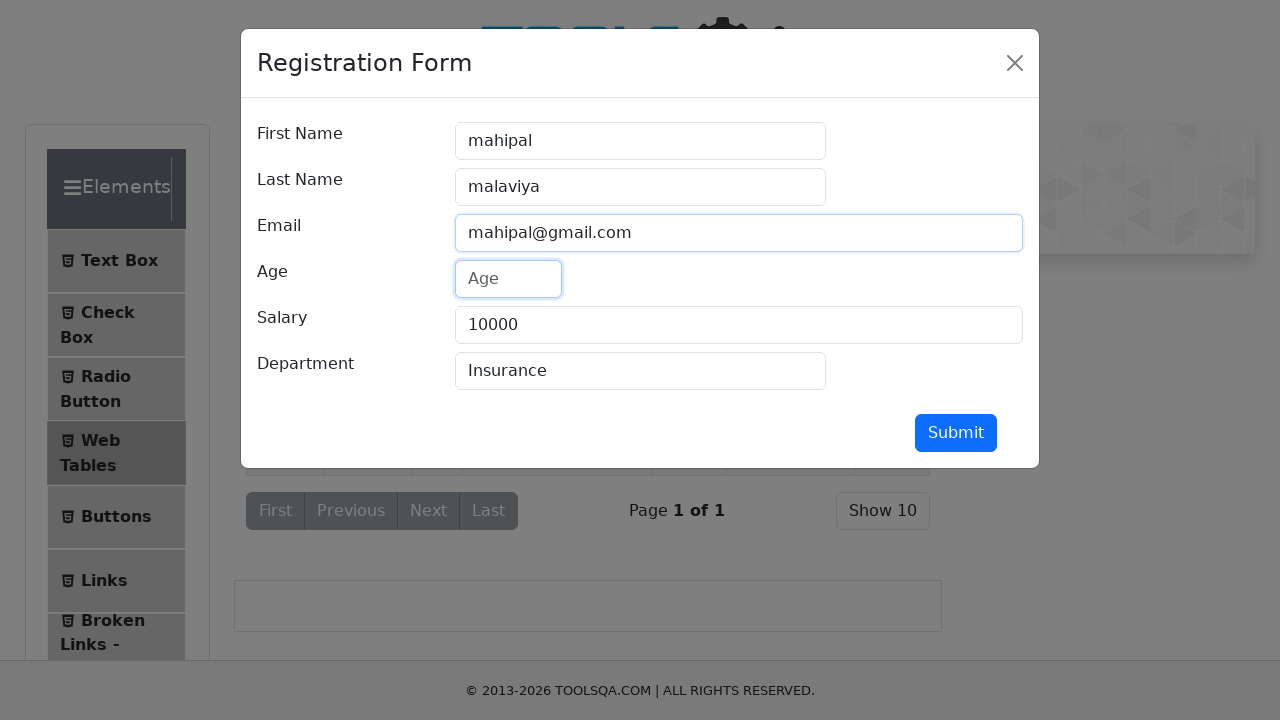

Filled age with '26' on #age
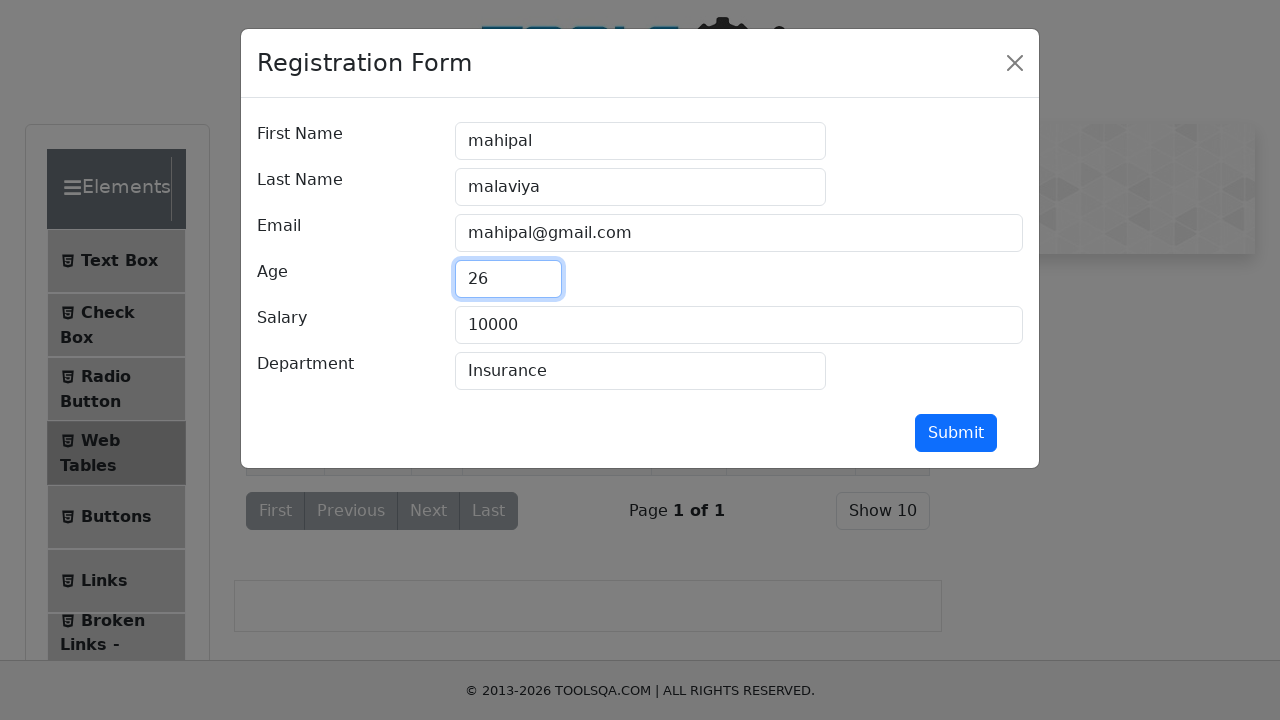

Cleared salary field on #salary
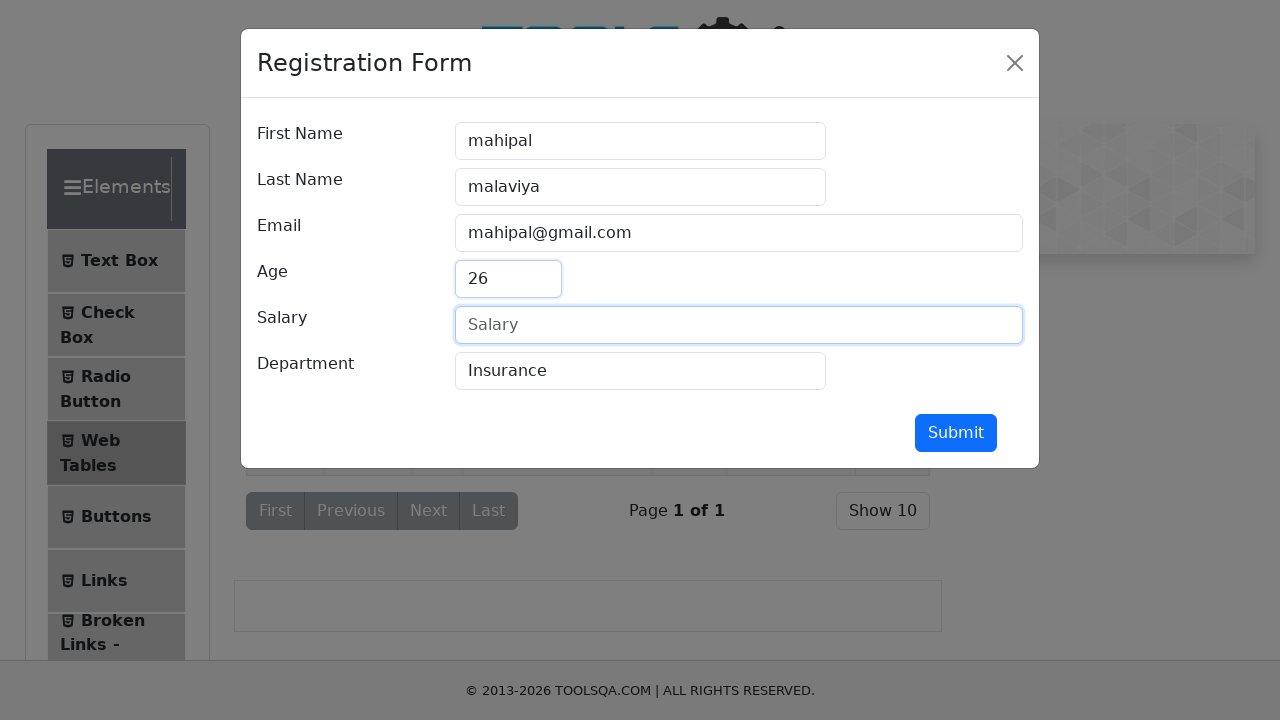

Filled salary with '10000' on #salary
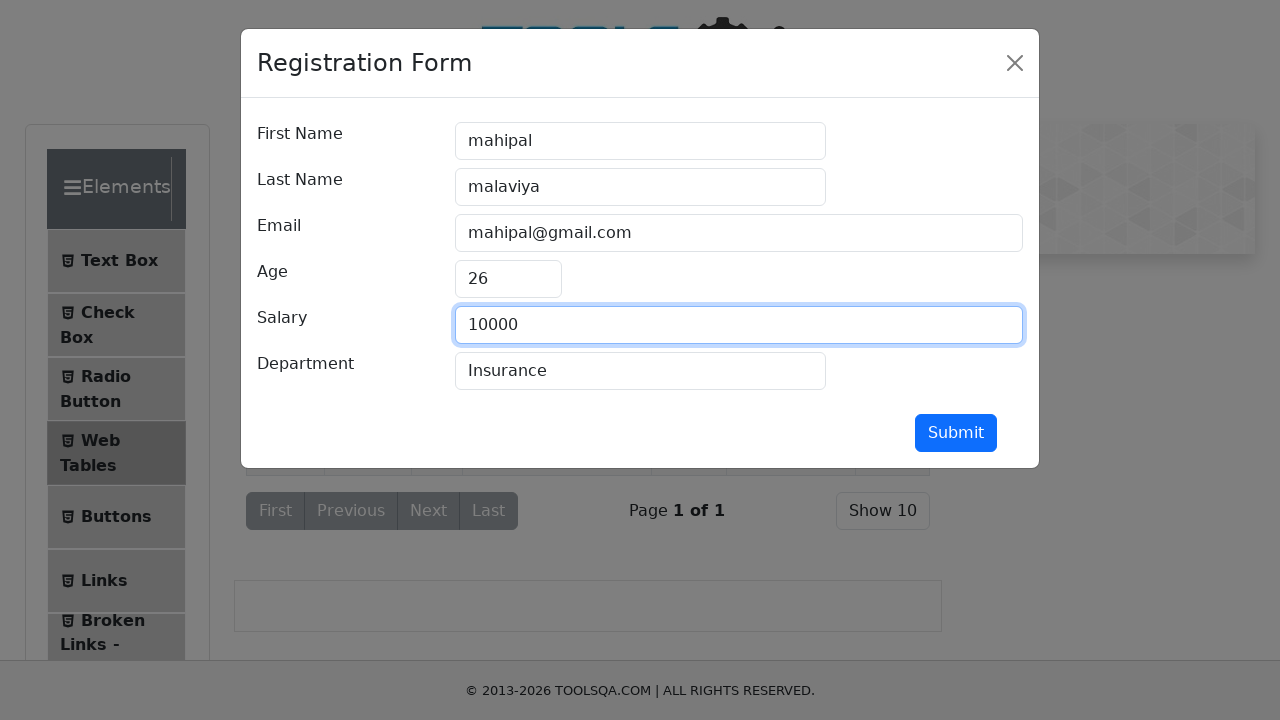

Cleared department field on #department
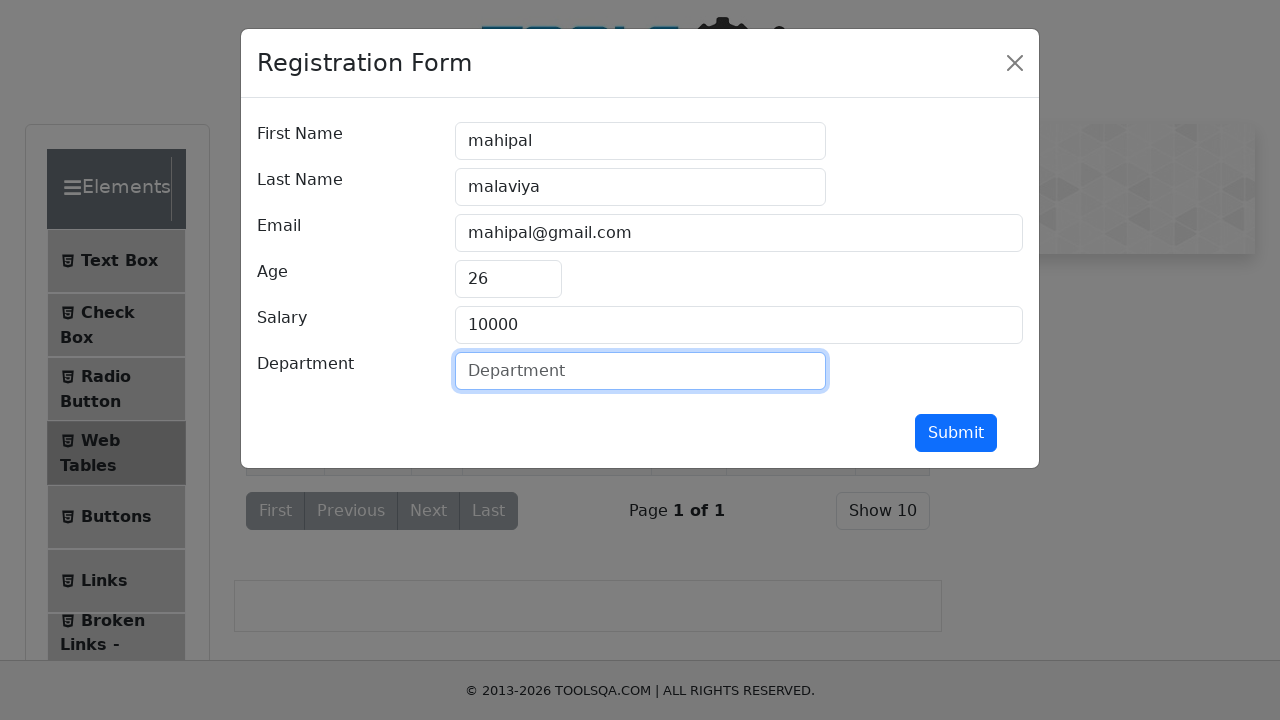

Filled department with 'purchase' on #department
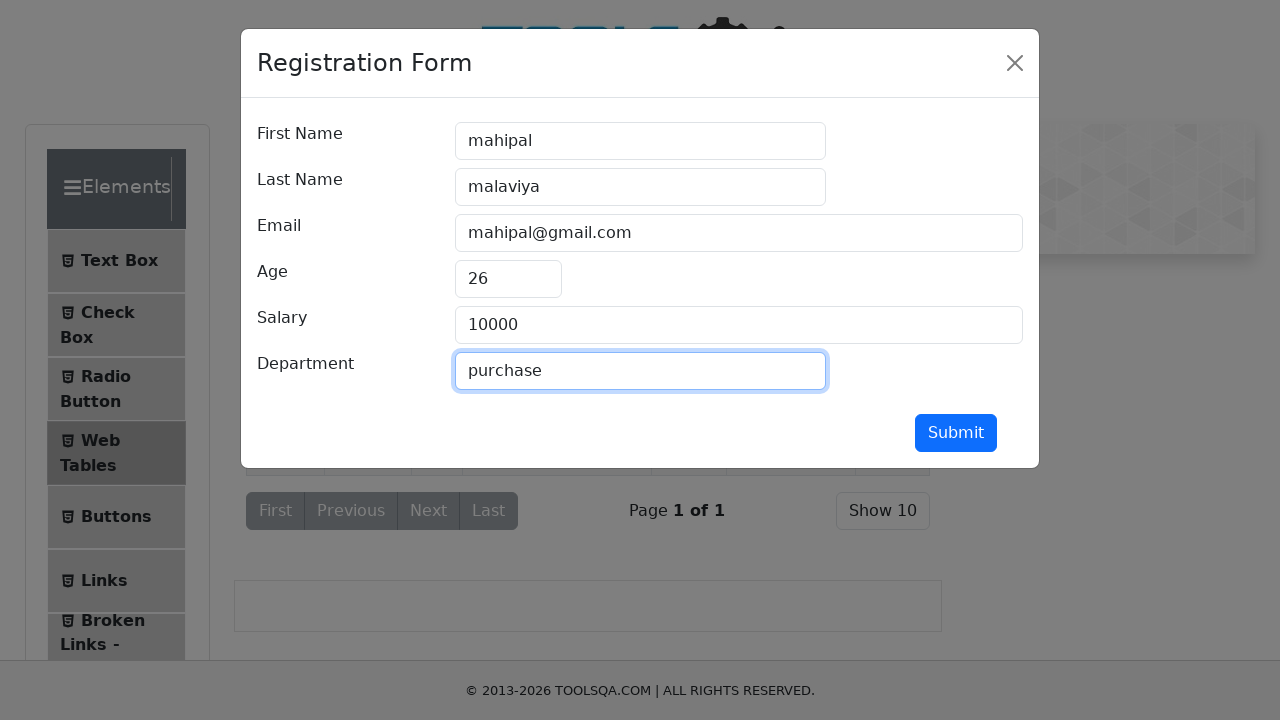

Submitted record 1 edit form at (956, 433) on #submit
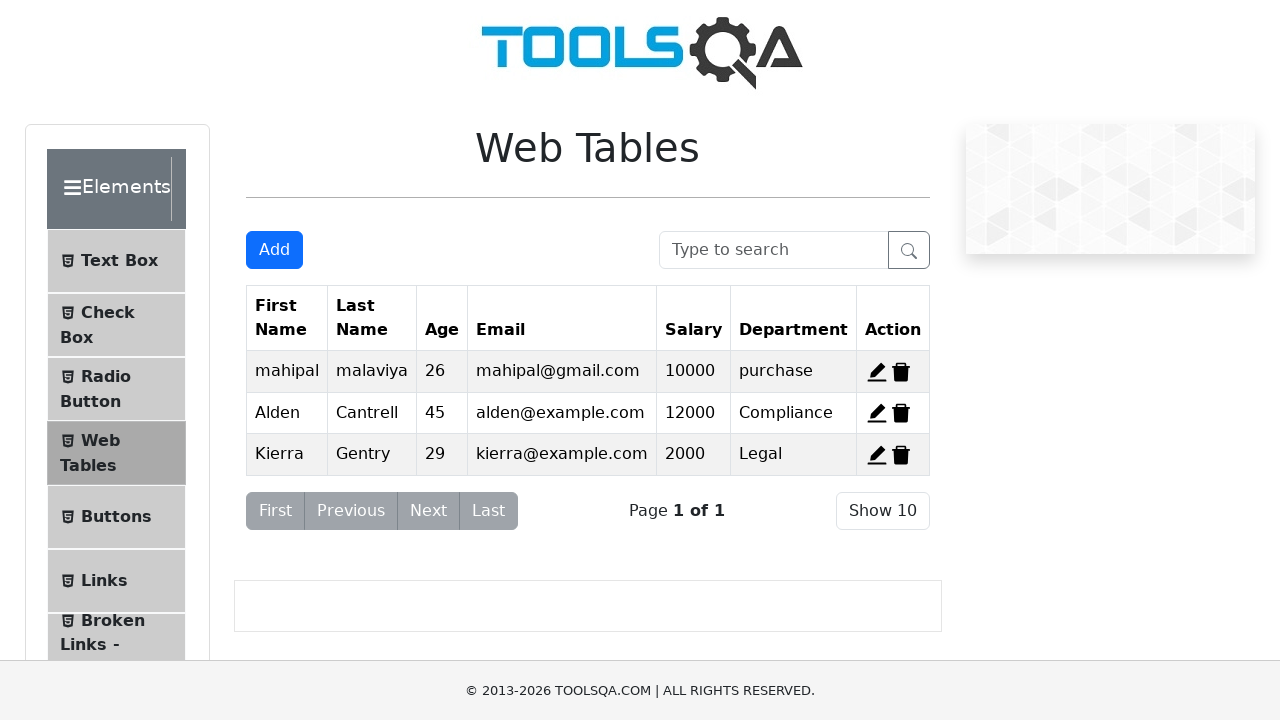

Clicked edit button for record 2 at (877, 413) on #edit-record-2
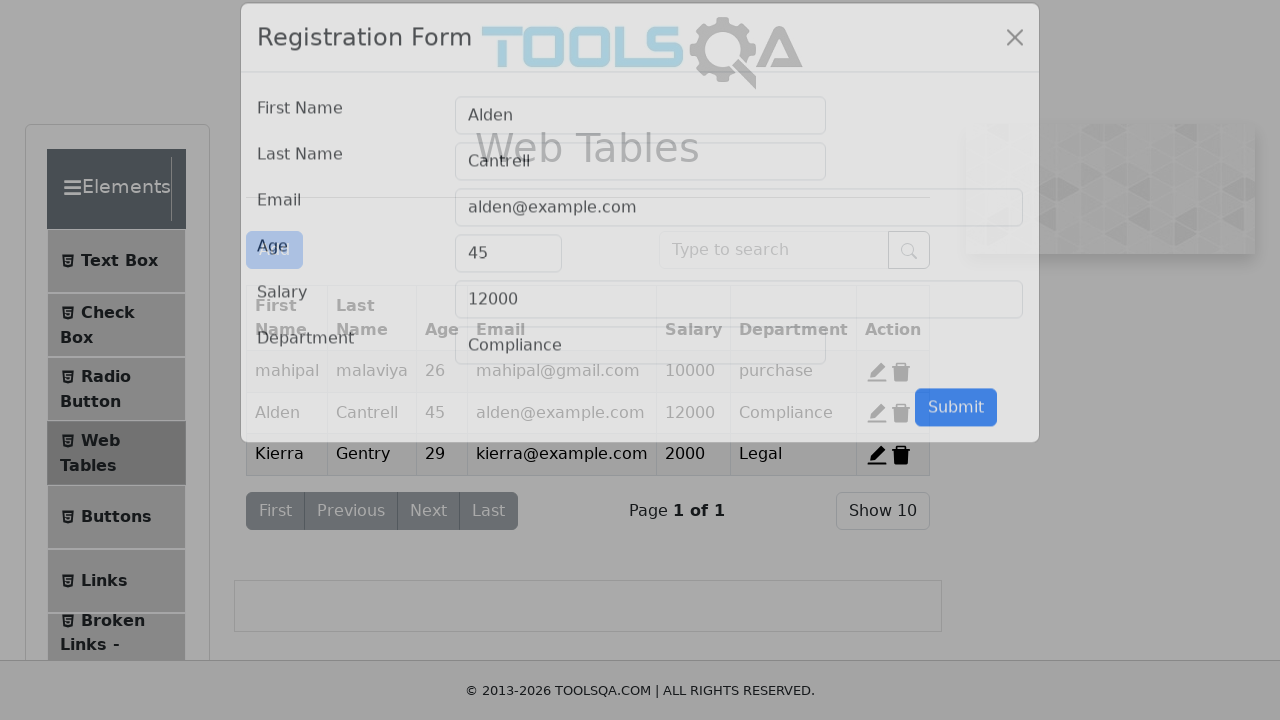

Cleared firstName field on #firstName
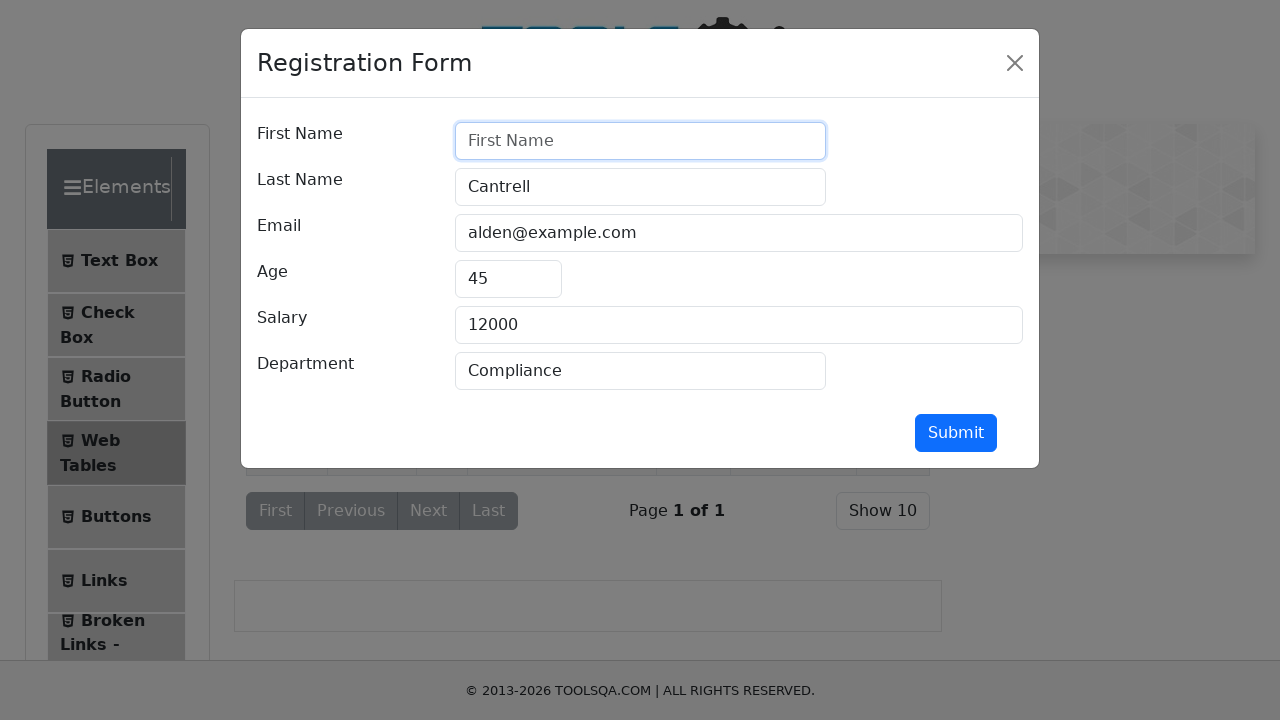

Filled firstName with 'prem' on #firstName
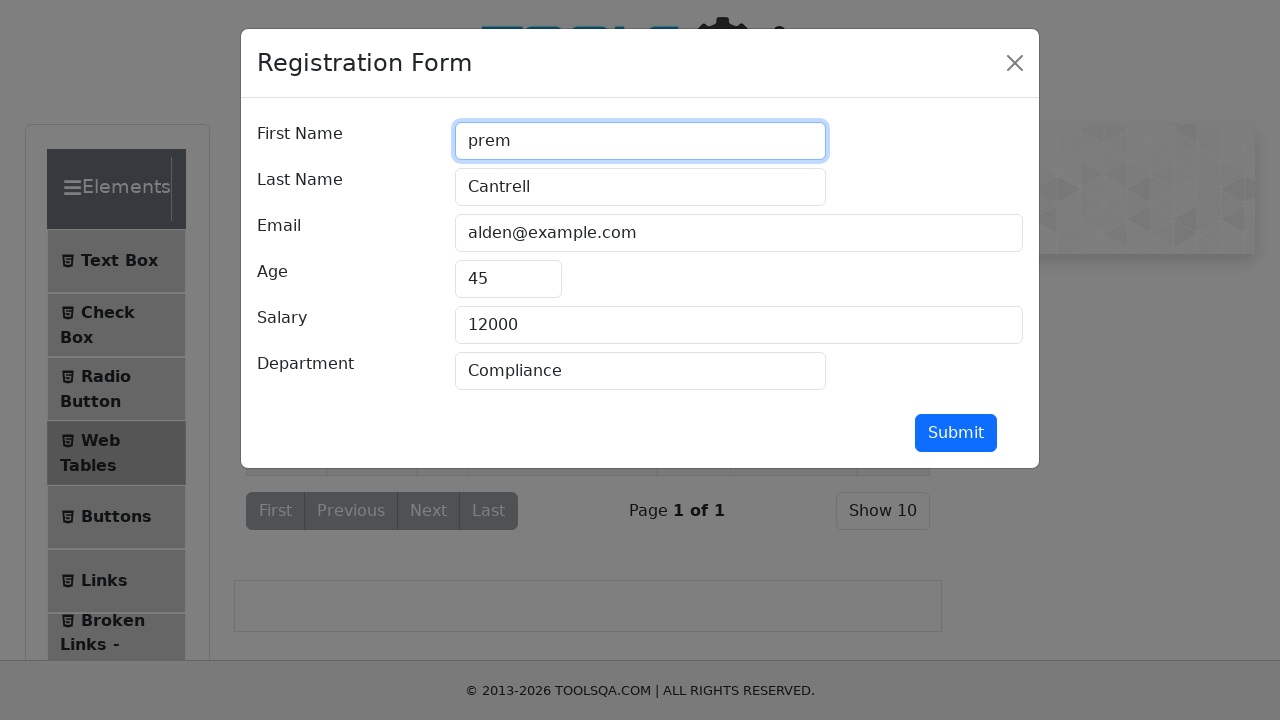

Cleared lastName field on #lastName
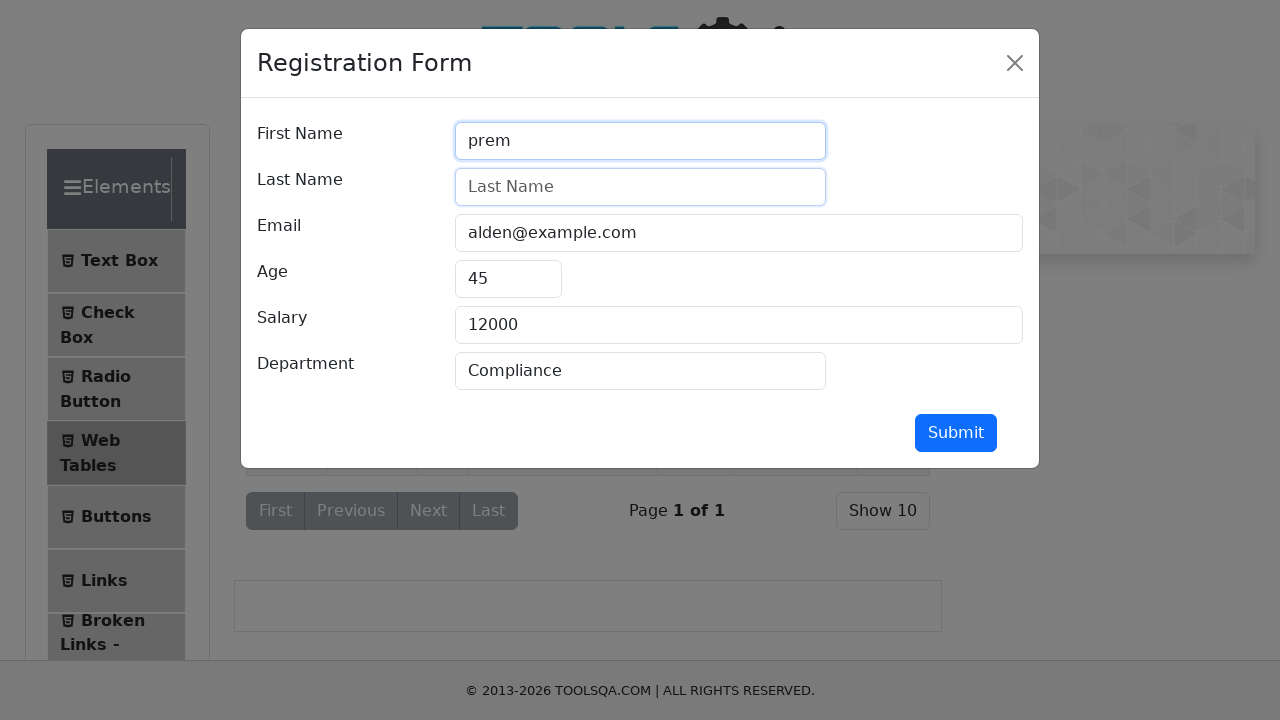

Filled lastName with 'mali' on #lastName
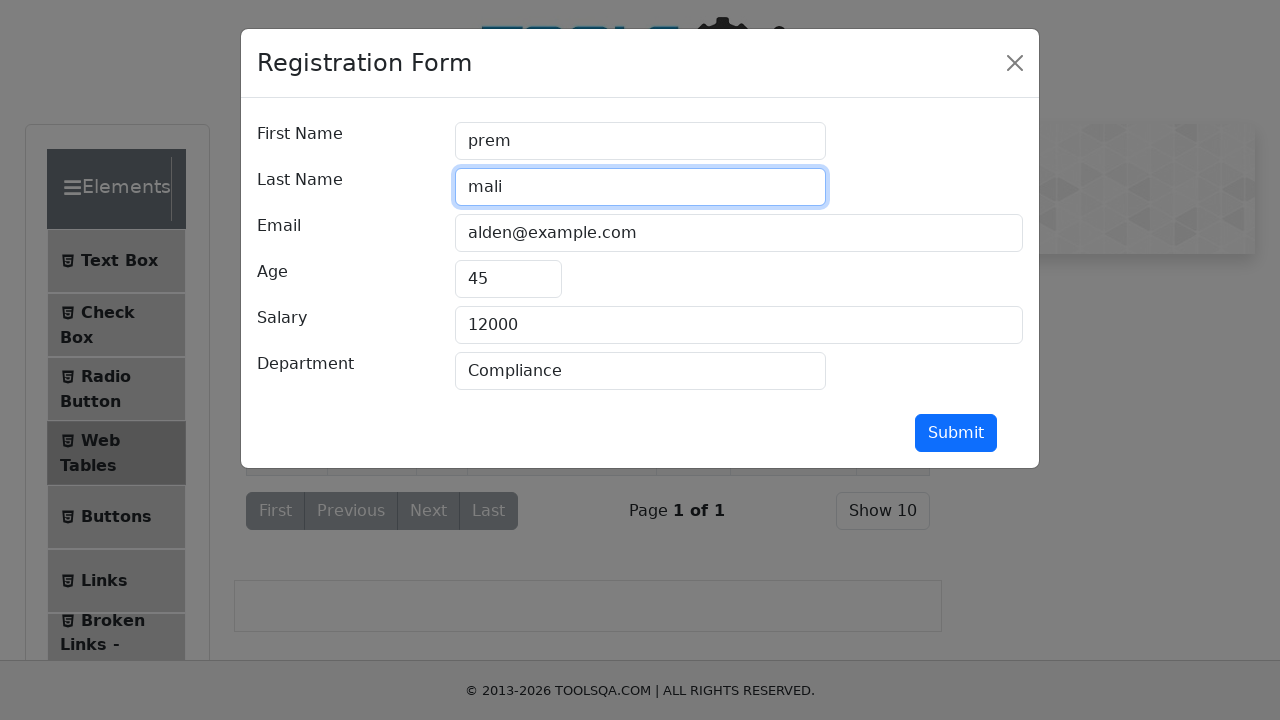

Cleared userEmail field on #userEmail
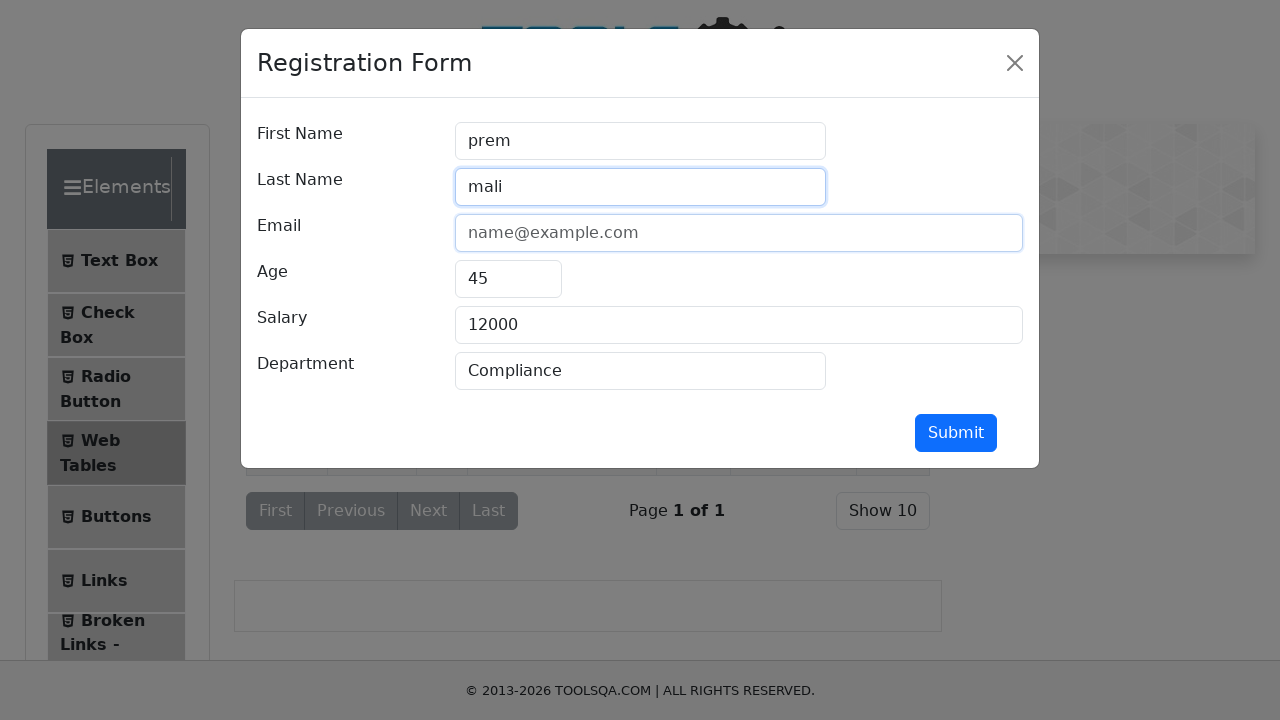

Filled userEmail with 'premmali@gmail.com' on #userEmail
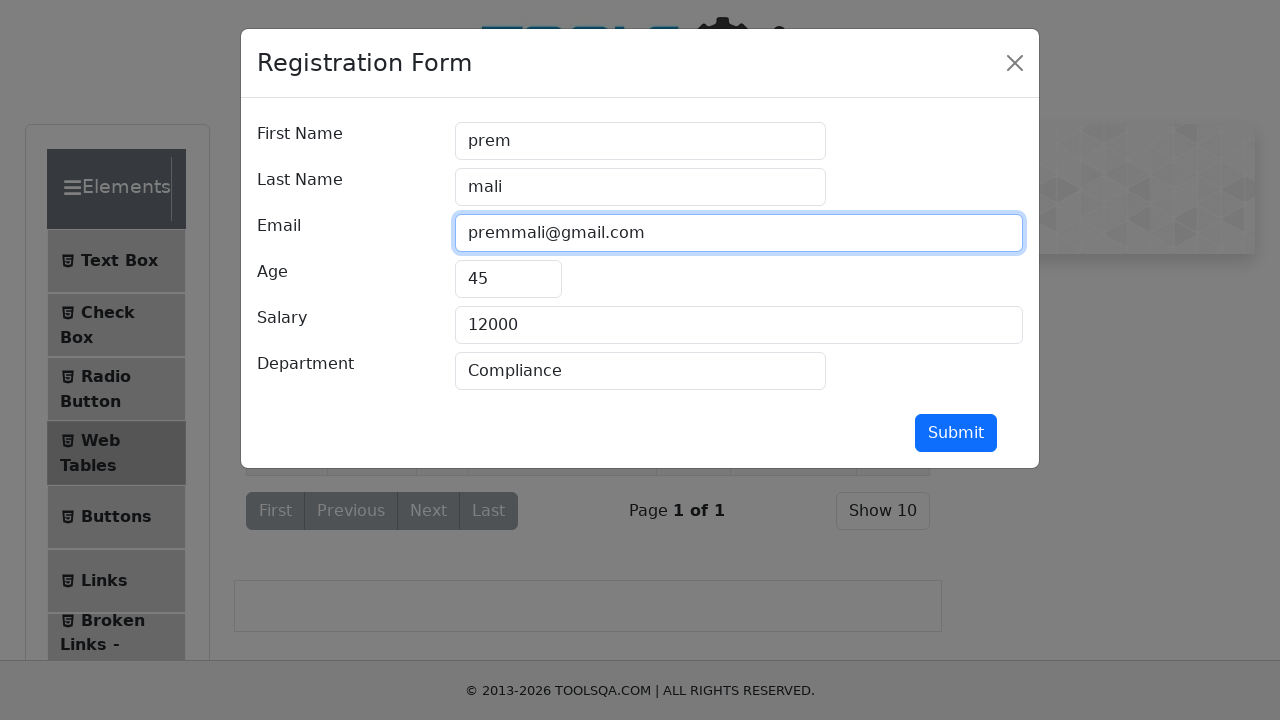

Cleared age field on #age
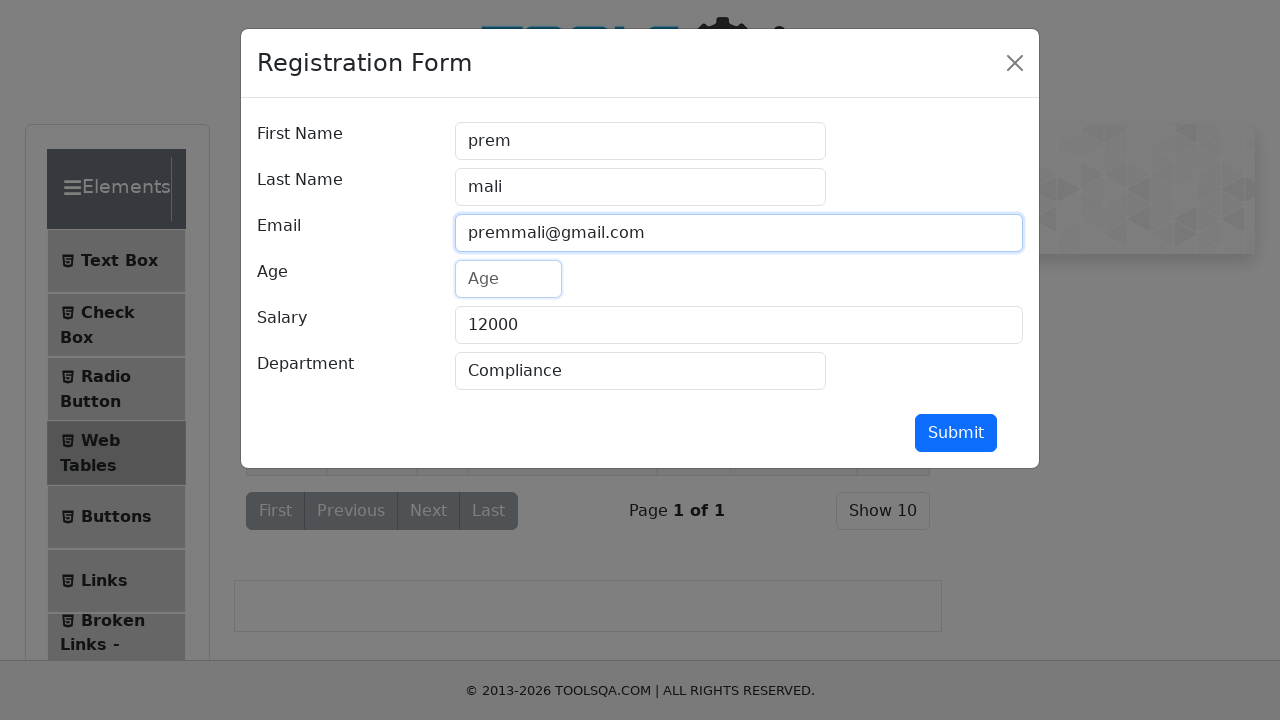

Filled age with '22' on #age
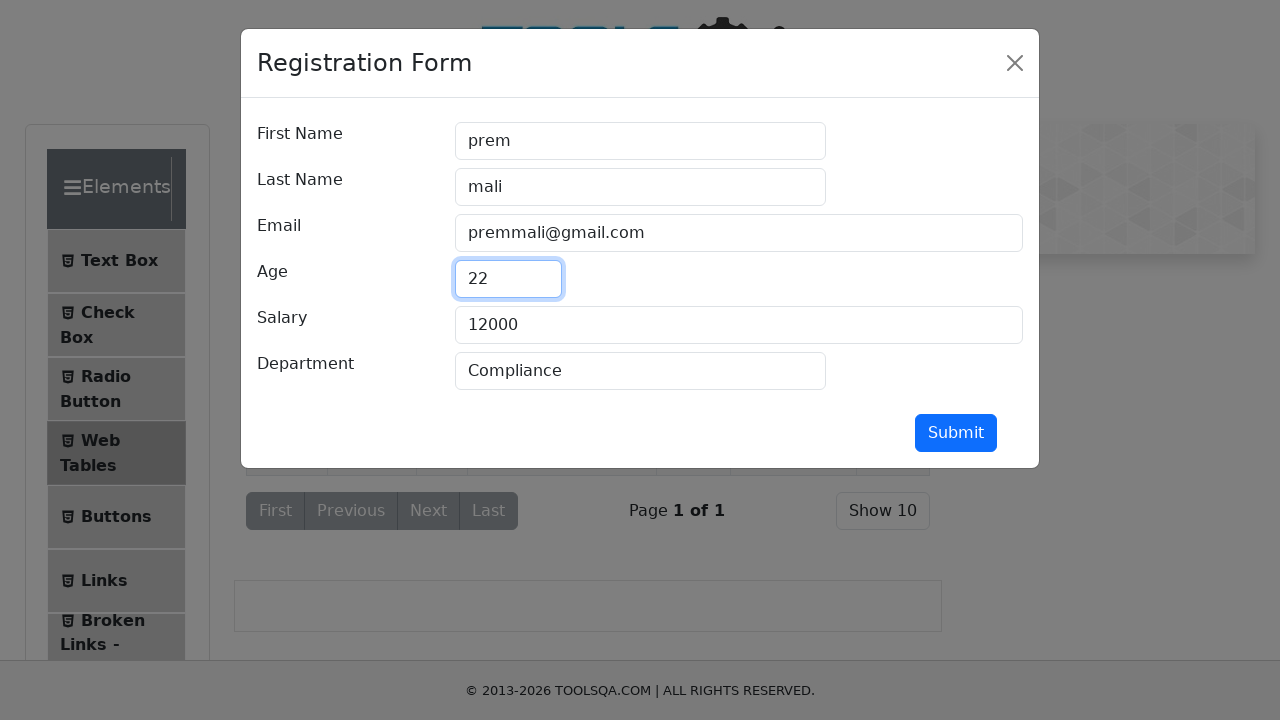

Cleared salary field on #salary
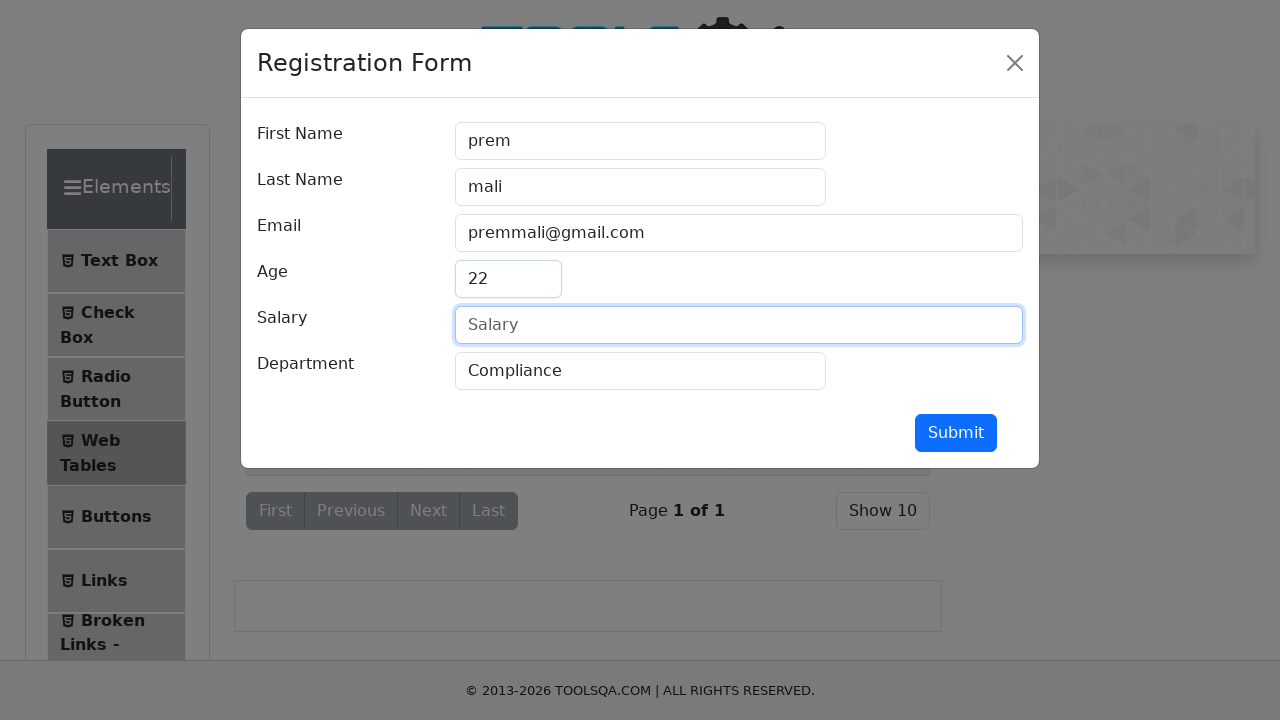

Filled salary with '20000' on #salary
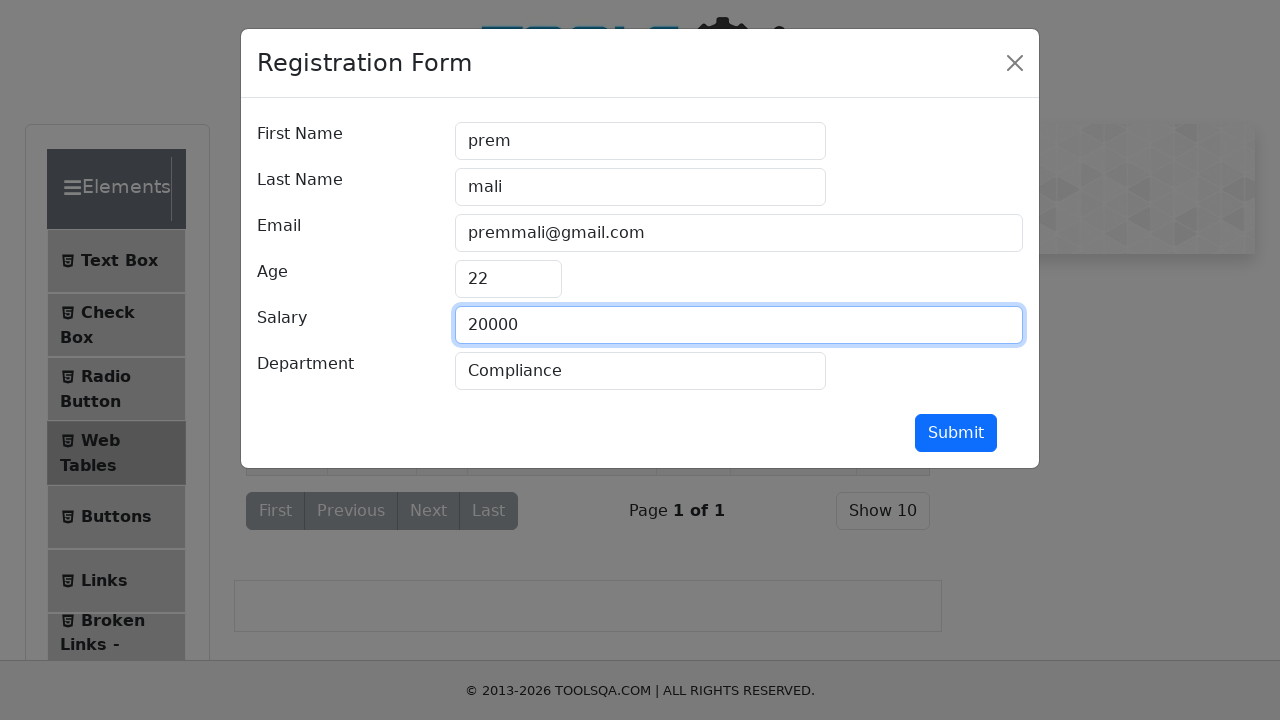

Cleared department field on #department
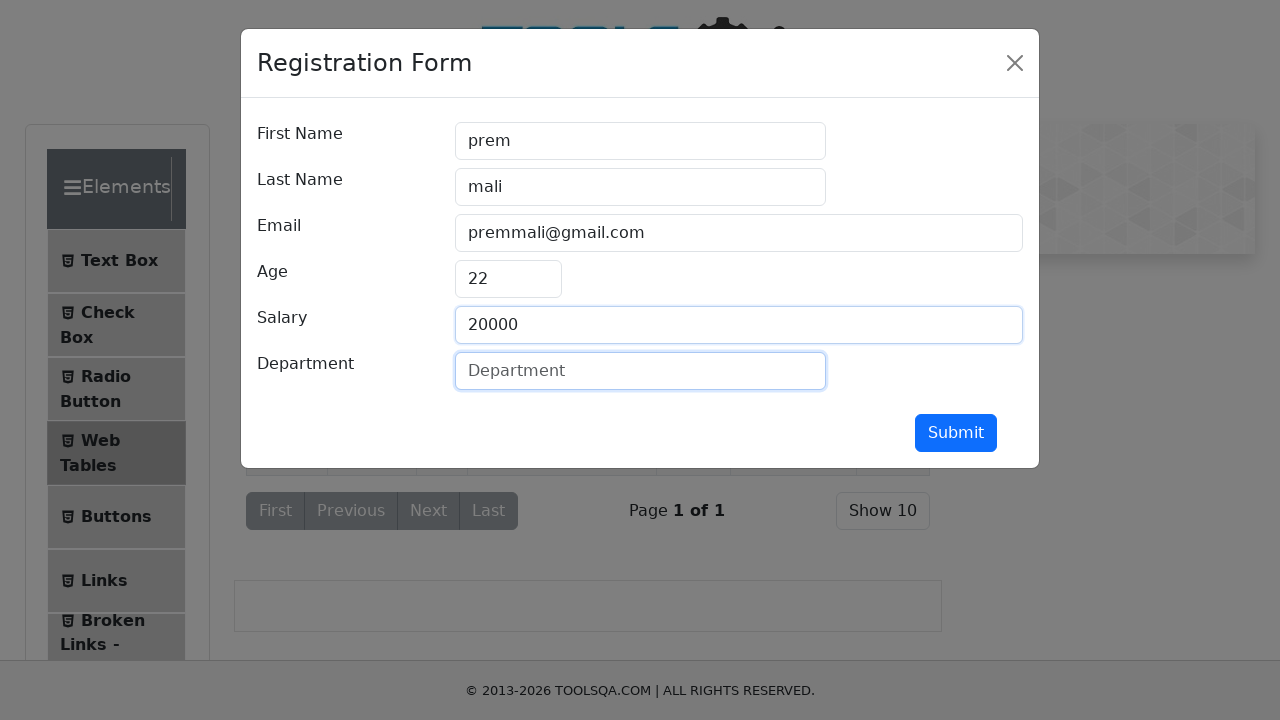

Filled department with 'Despatch' on #department
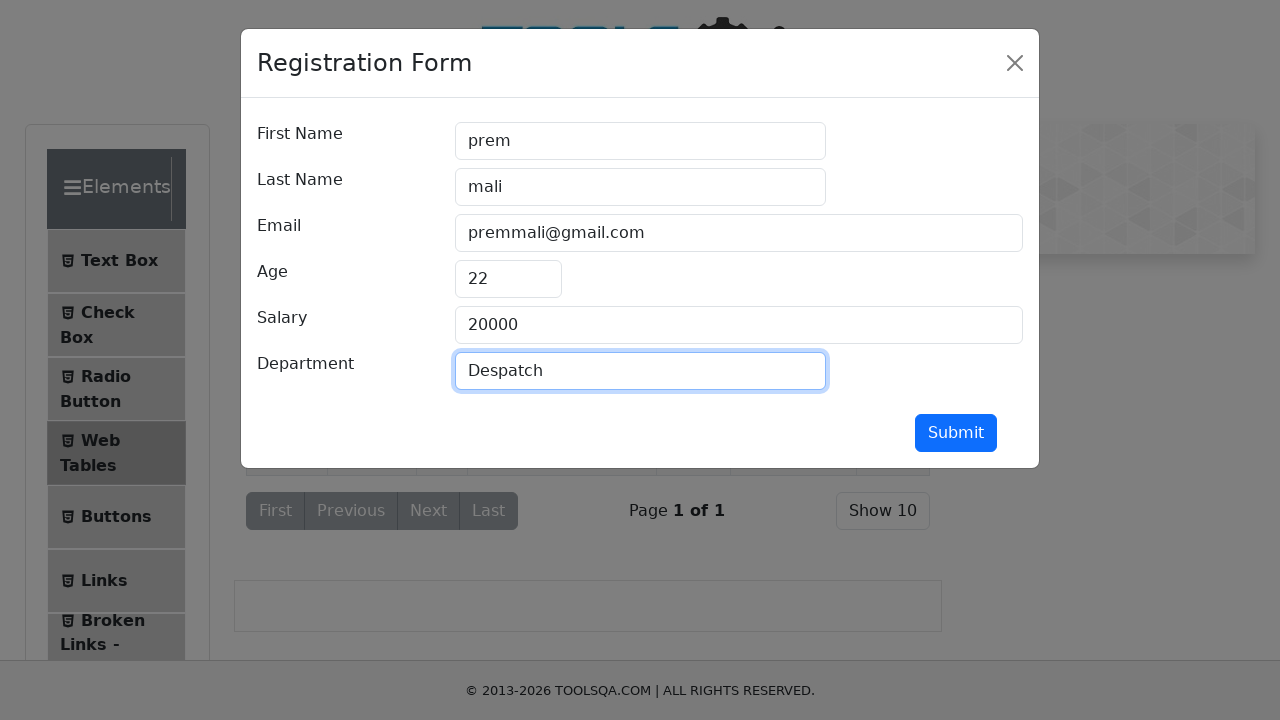

Submitted record 2 edit form at (956, 433) on #submit
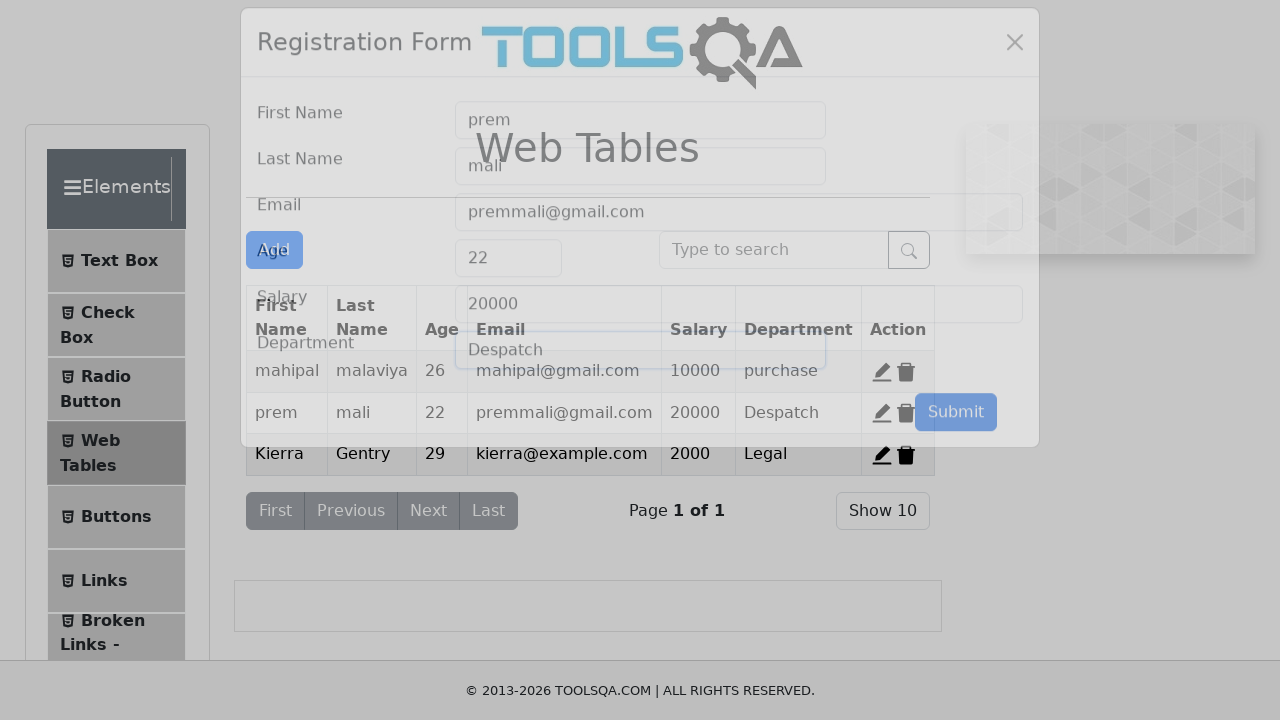

Clicked edit button for record 3 at (882, 454) on #edit-record-3
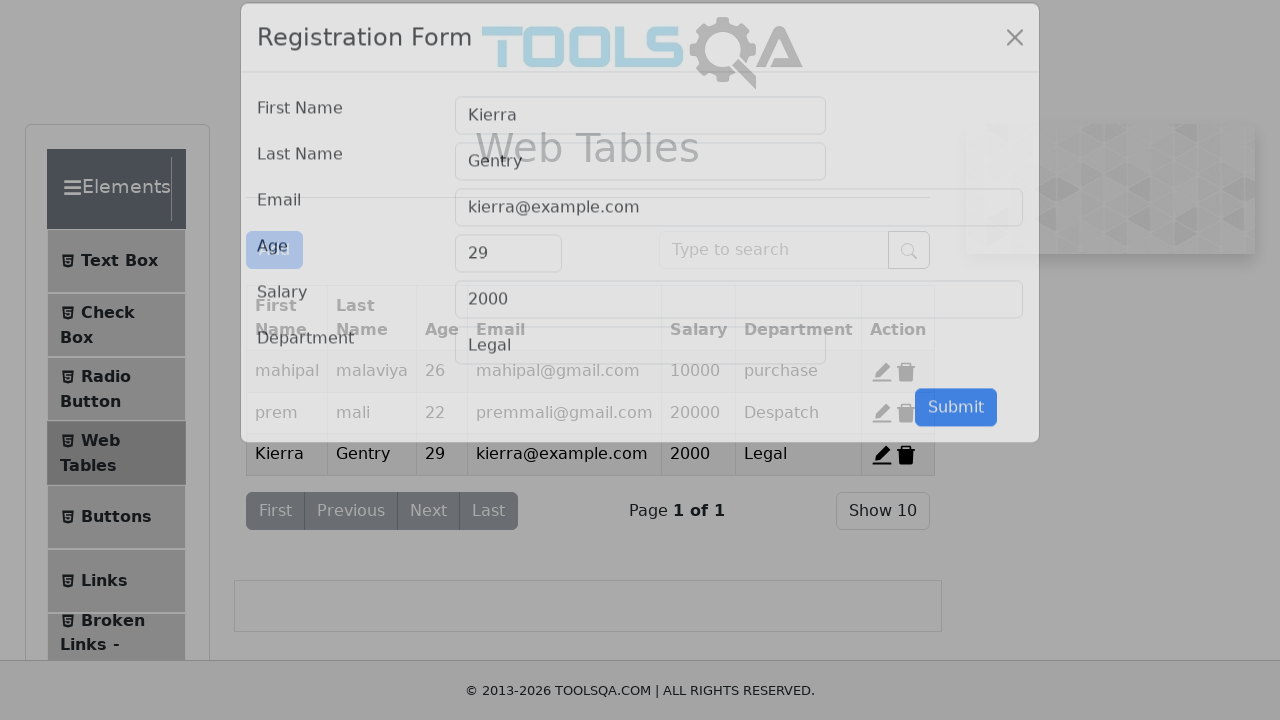

Cleared firstName field on #firstName
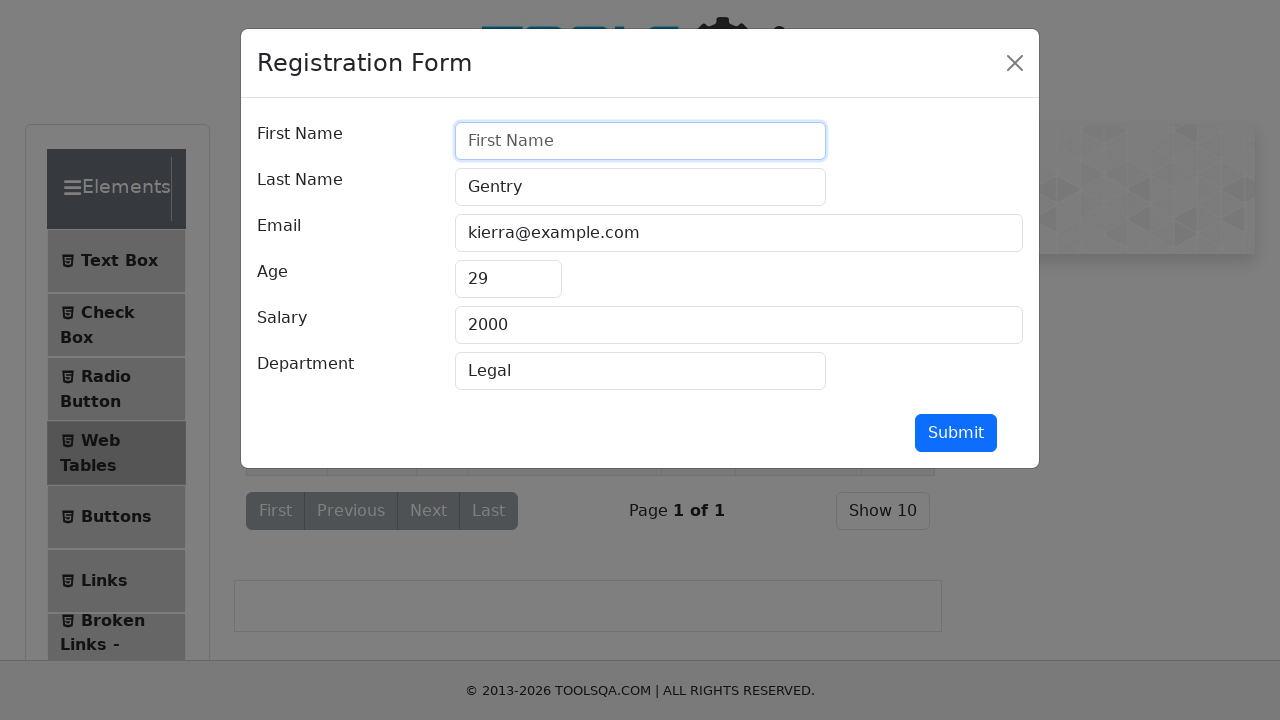

Filled firstName with 'aniket' on #firstName
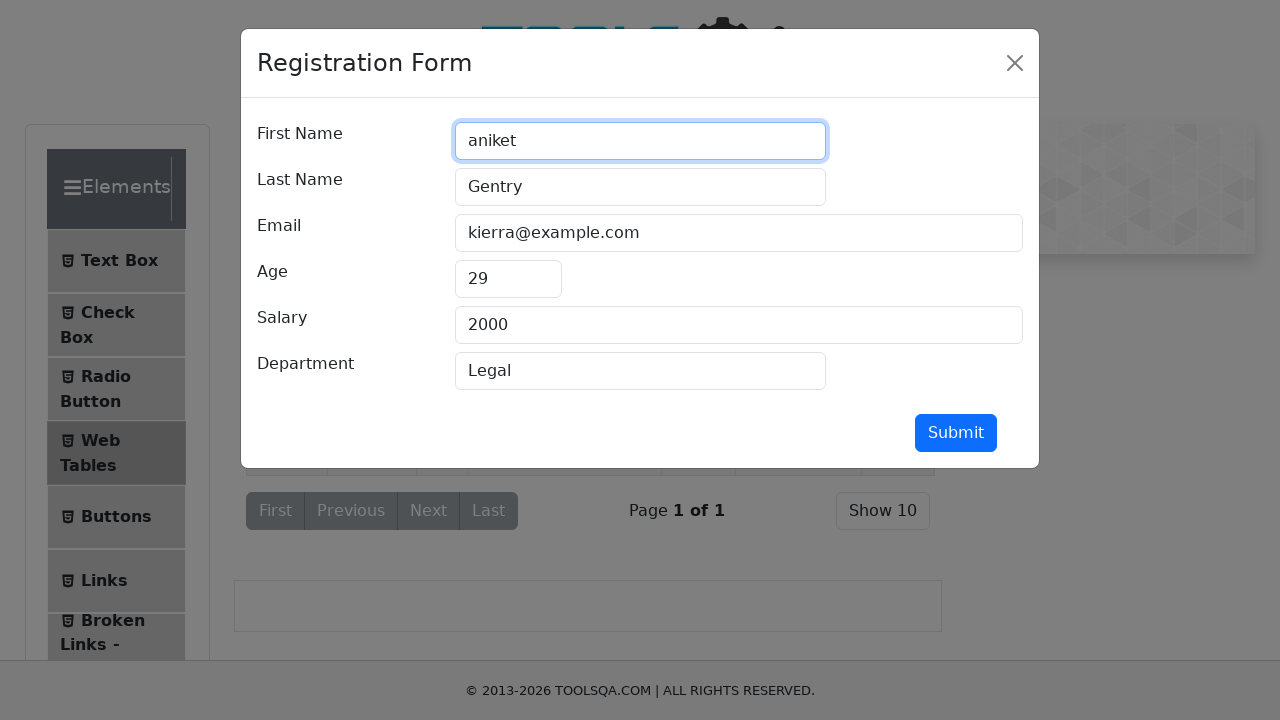

Cleared lastName field on #lastName
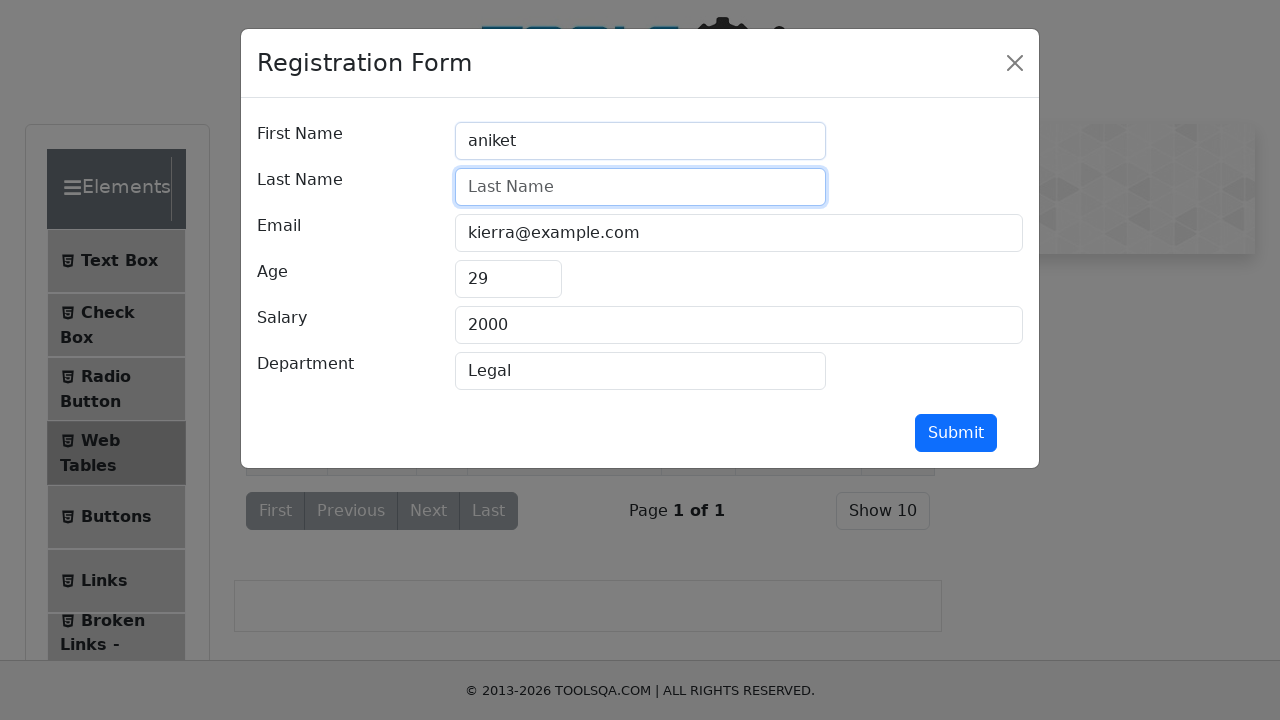

Filled lastName with 'patil' on #lastName
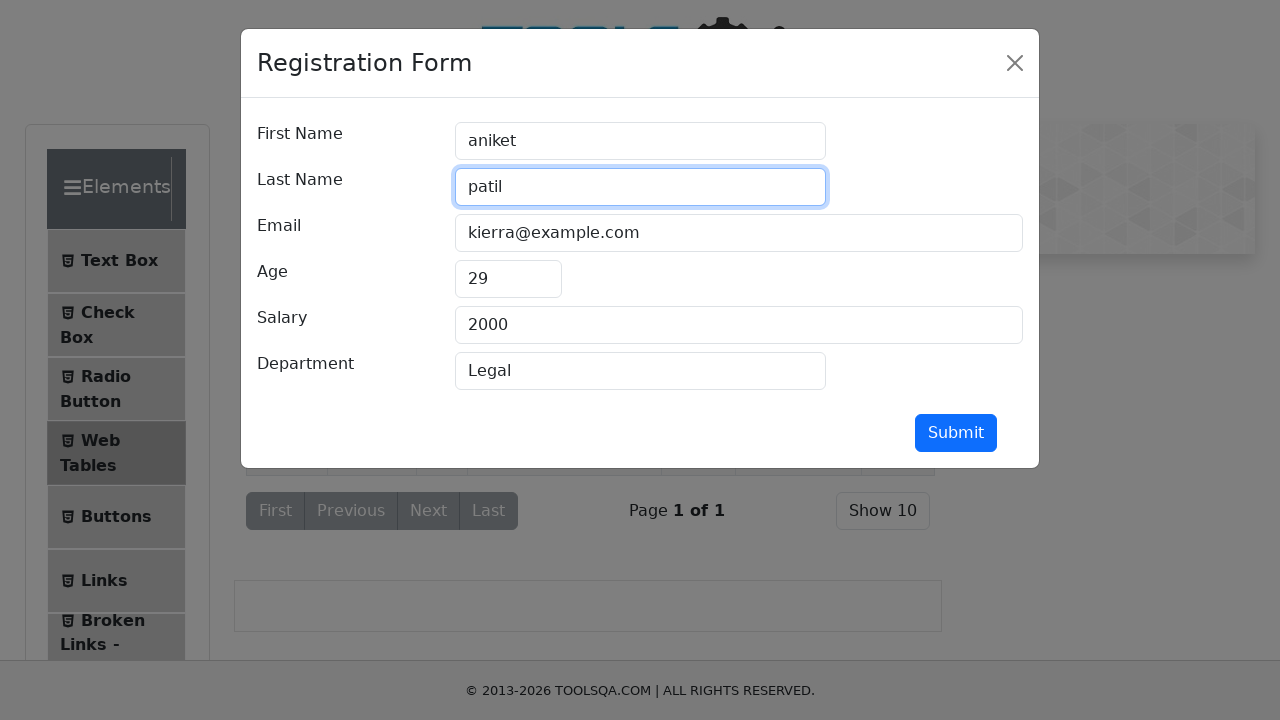

Cleared userEmail field on #userEmail
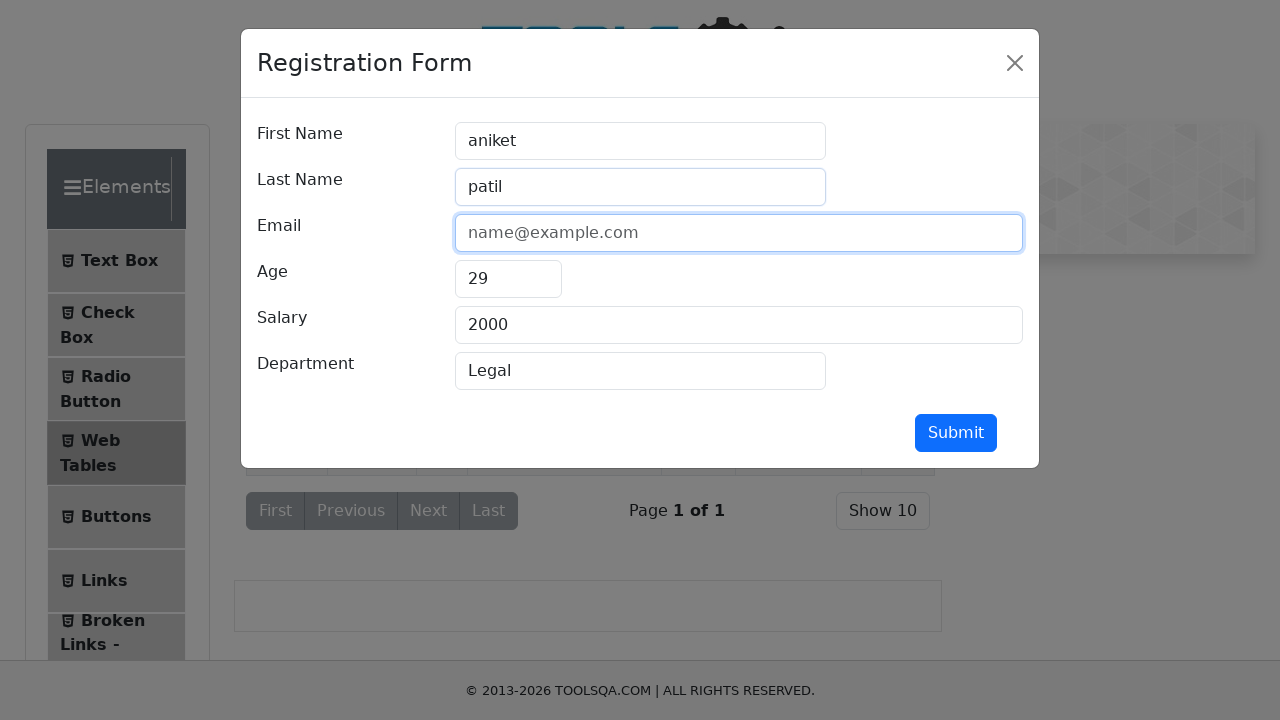

Filled userEmail with 'ani@gmail.com' on #userEmail
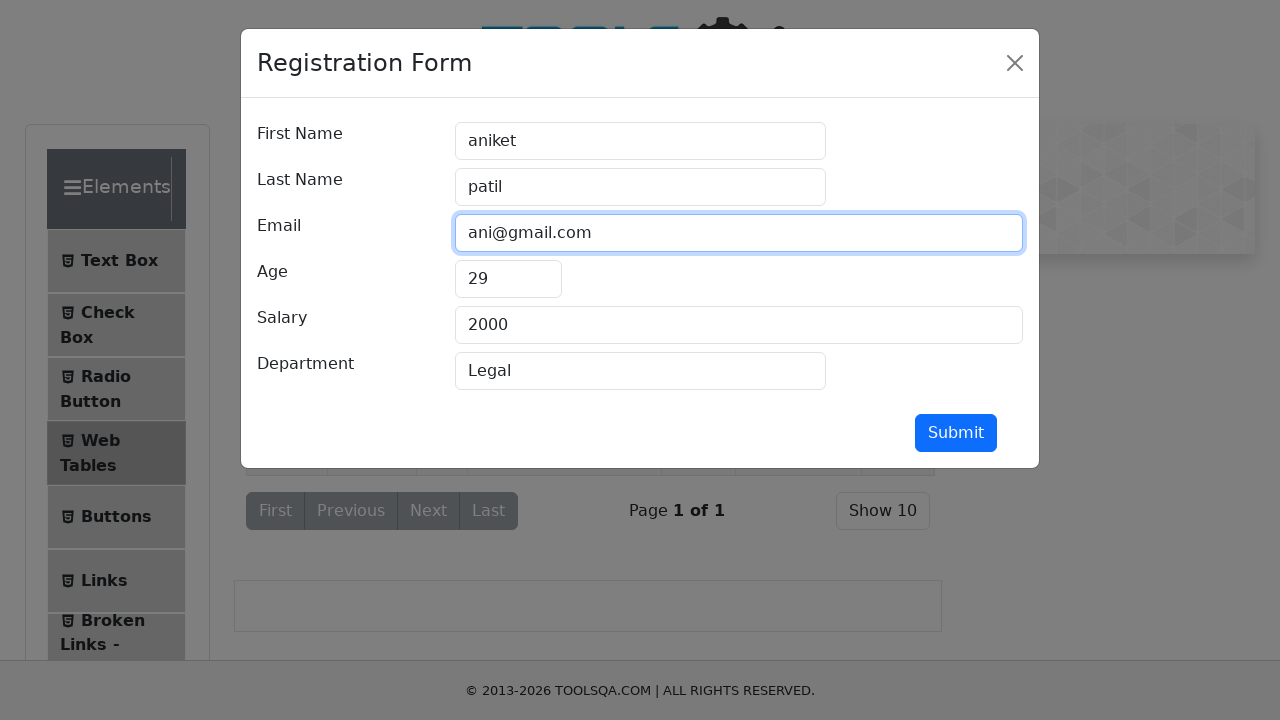

Cleared age field on #age
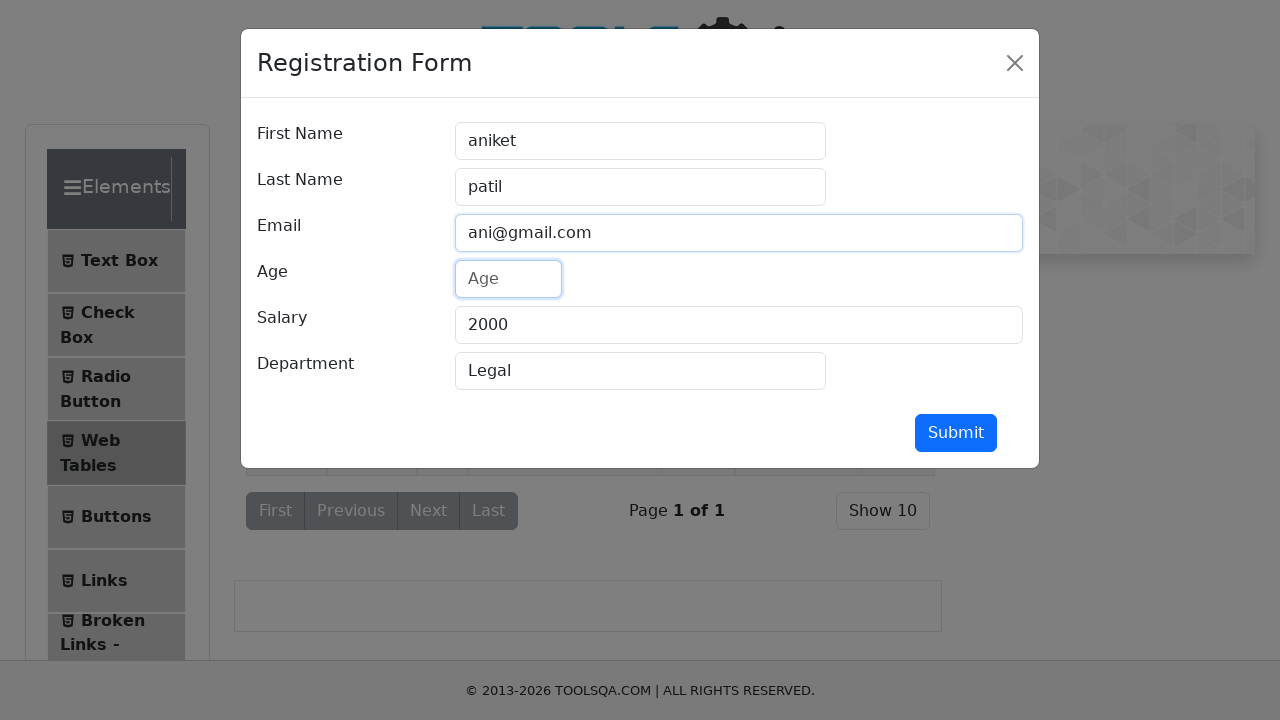

Filled age with '20' on #age
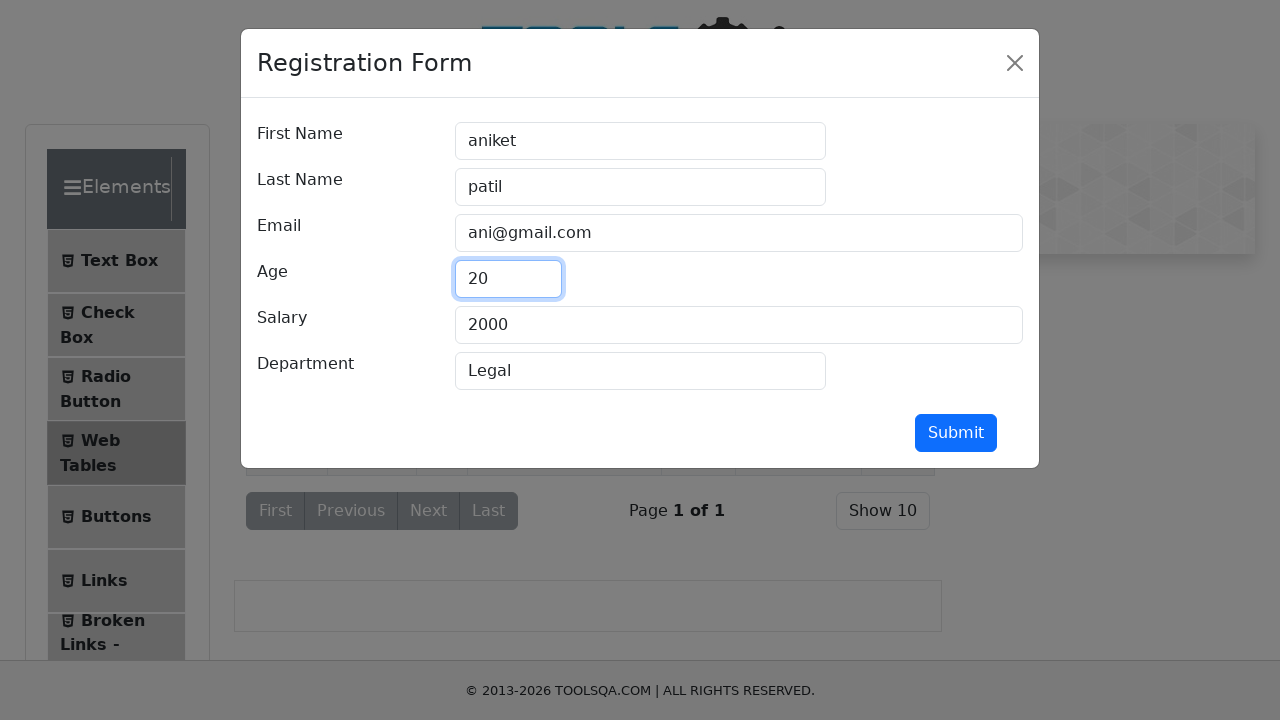

Cleared salary field on #salary
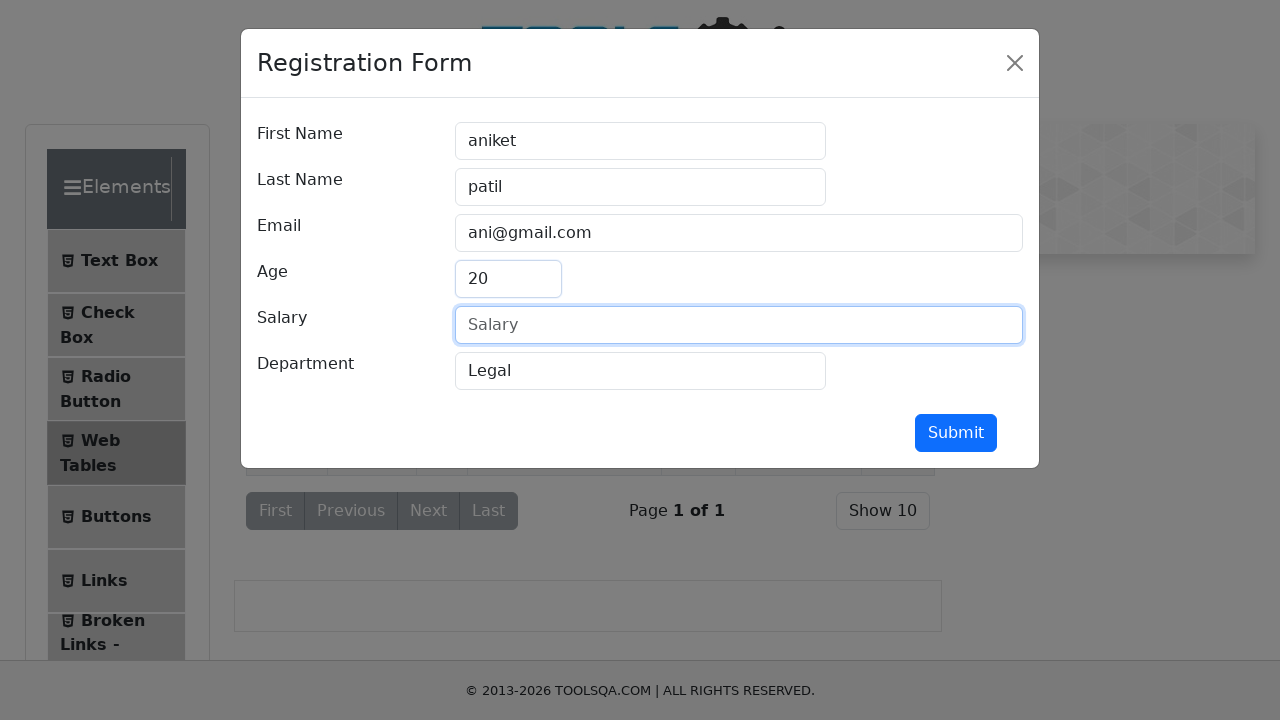

Filled salary with '15000' on #salary
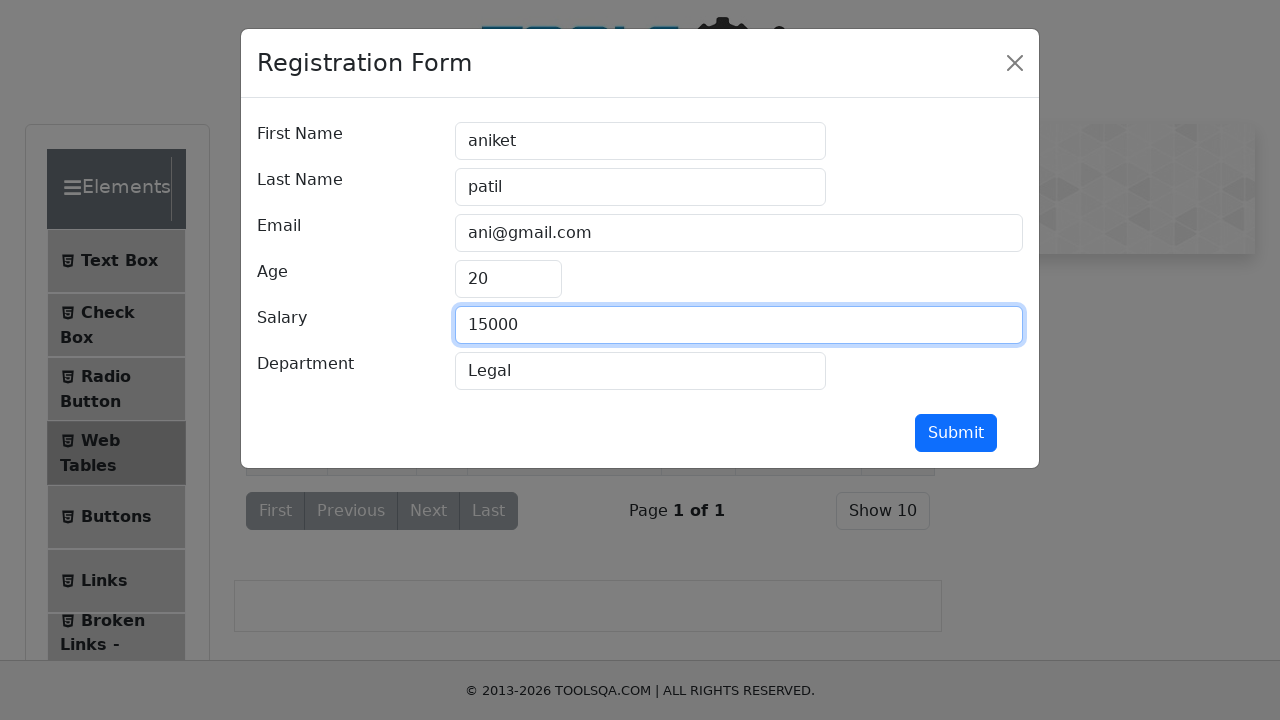

Cleared department field on #department
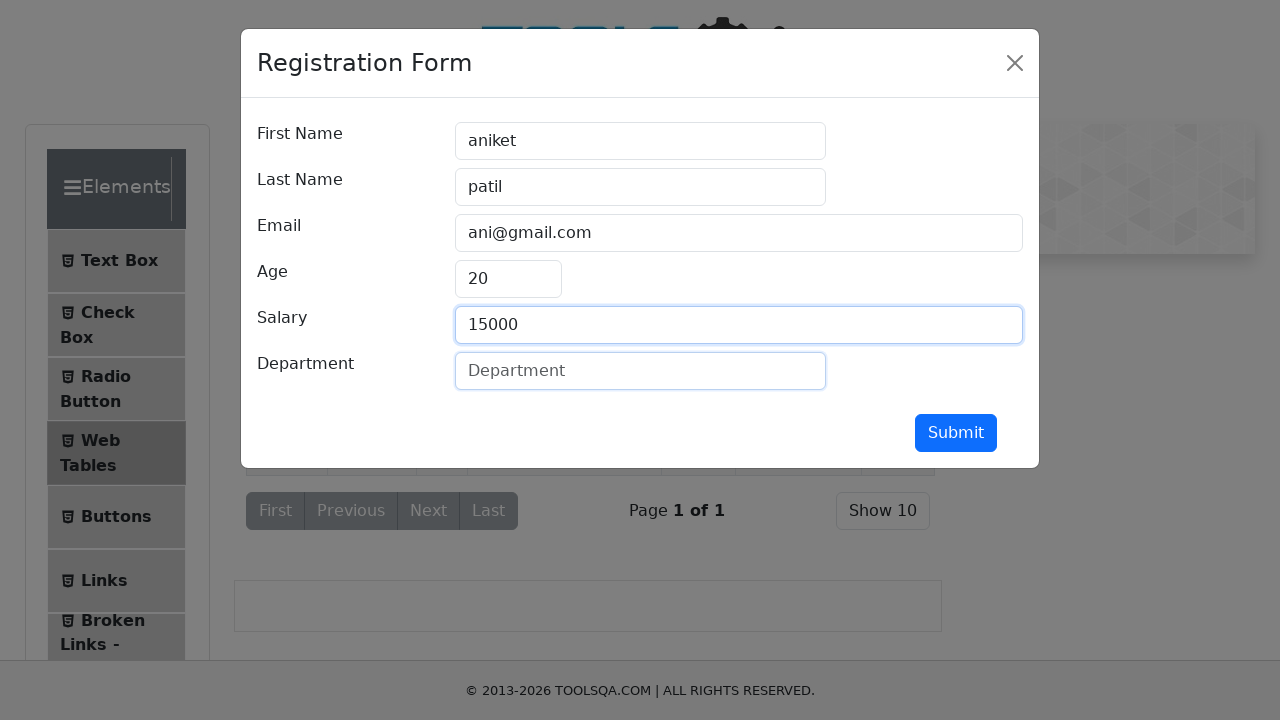

Filled department with 'Electronic' on #department
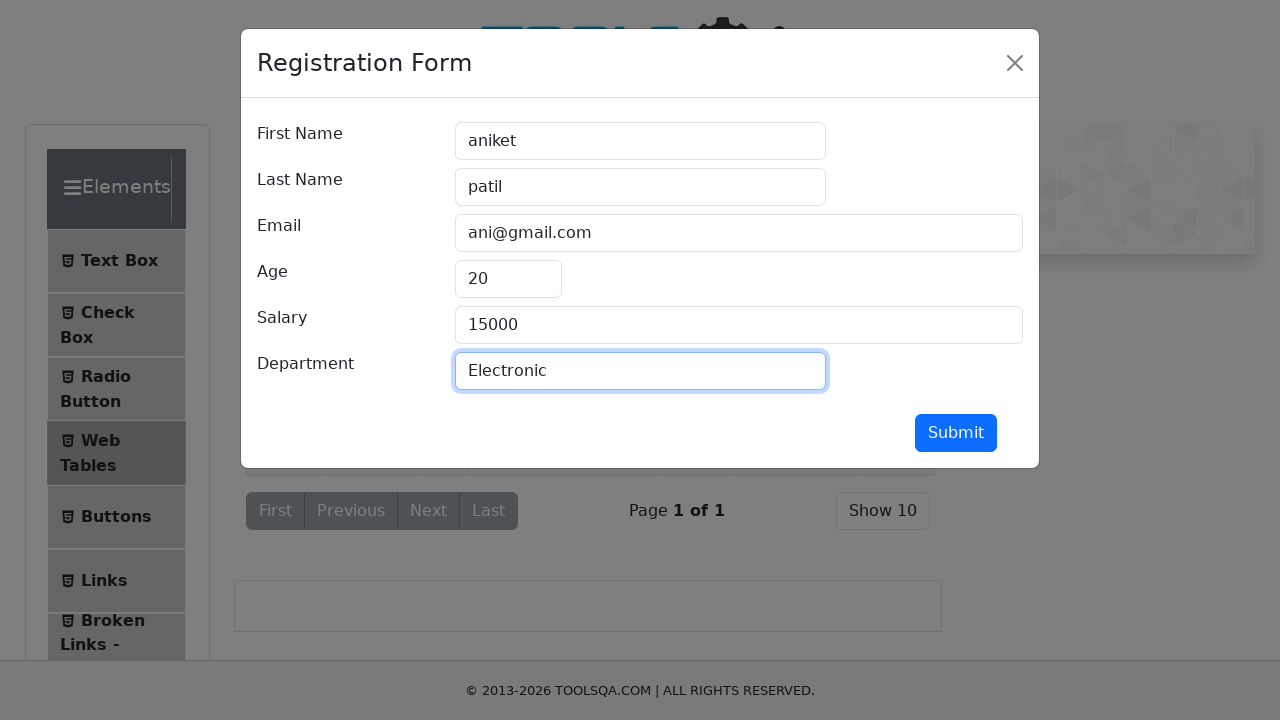

Submitted record 3 edit form at (956, 433) on #submit
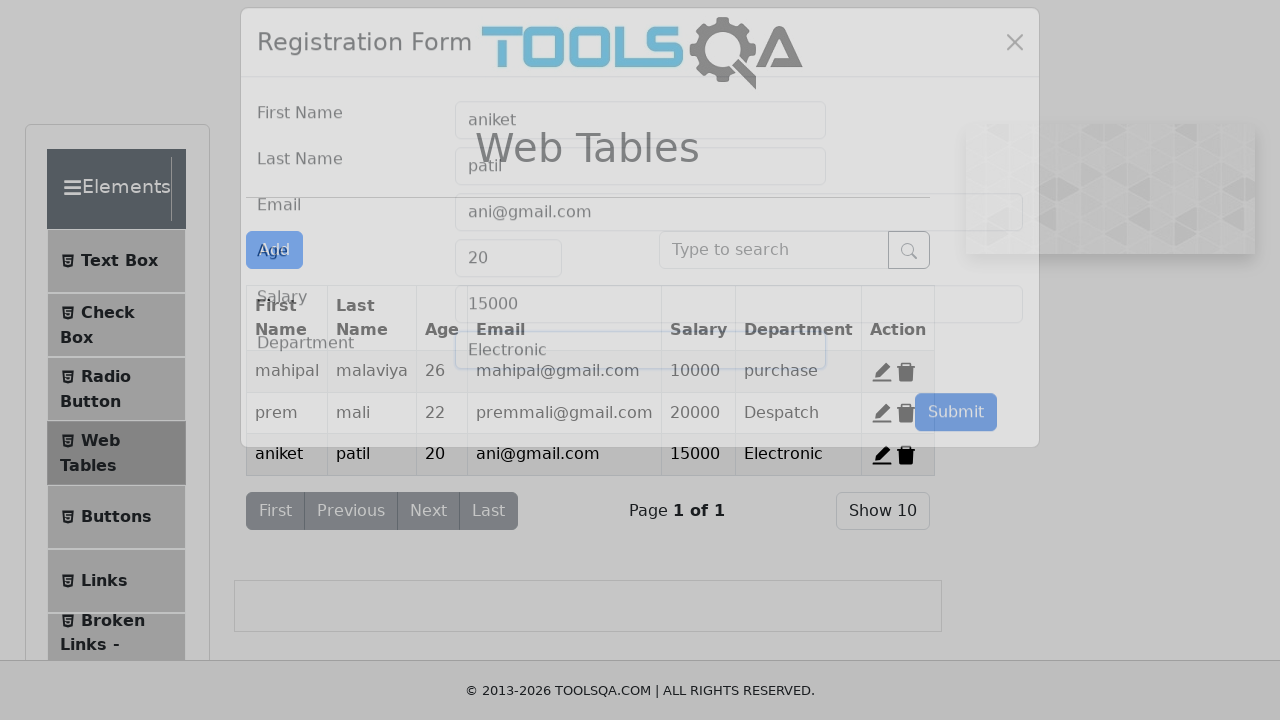

Clicked delete button for record 1 at (906, 372) on #delete-record-1
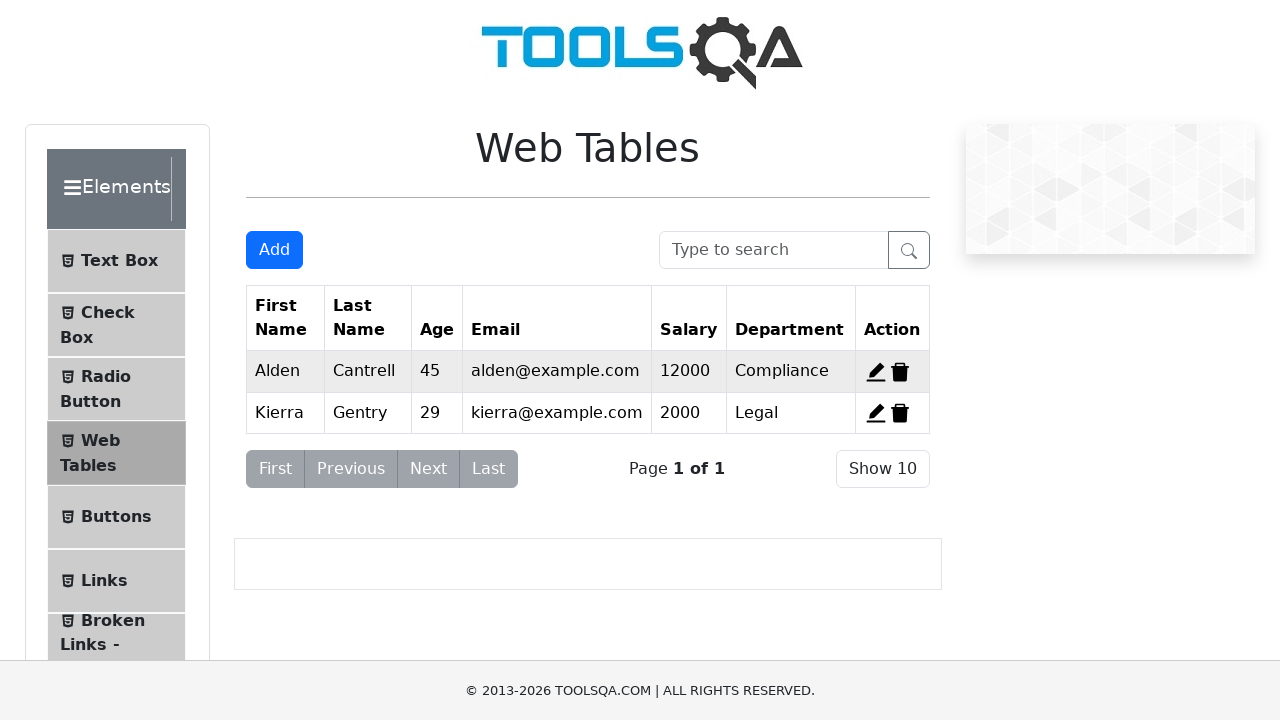

Waited 500ms for deletion to process
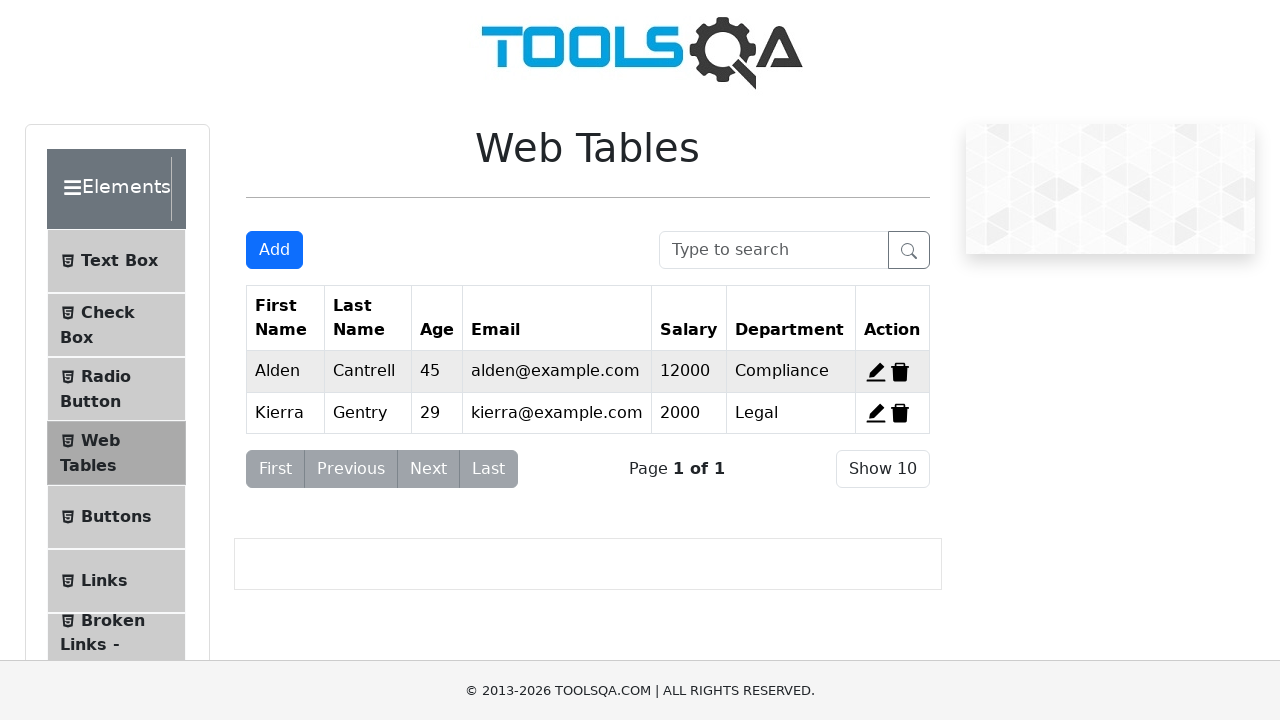

Clicked delete button for record 2 at (900, 372) on #delete-record-2
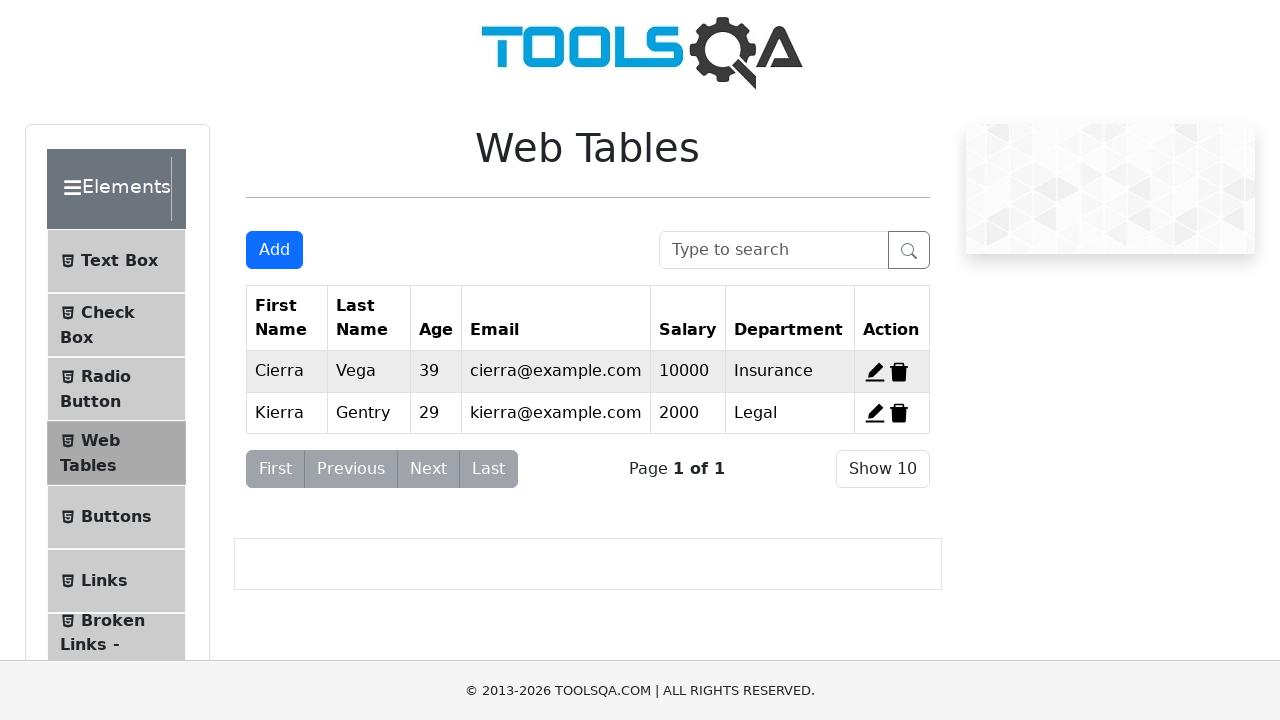

Waited 500ms for deletion to process
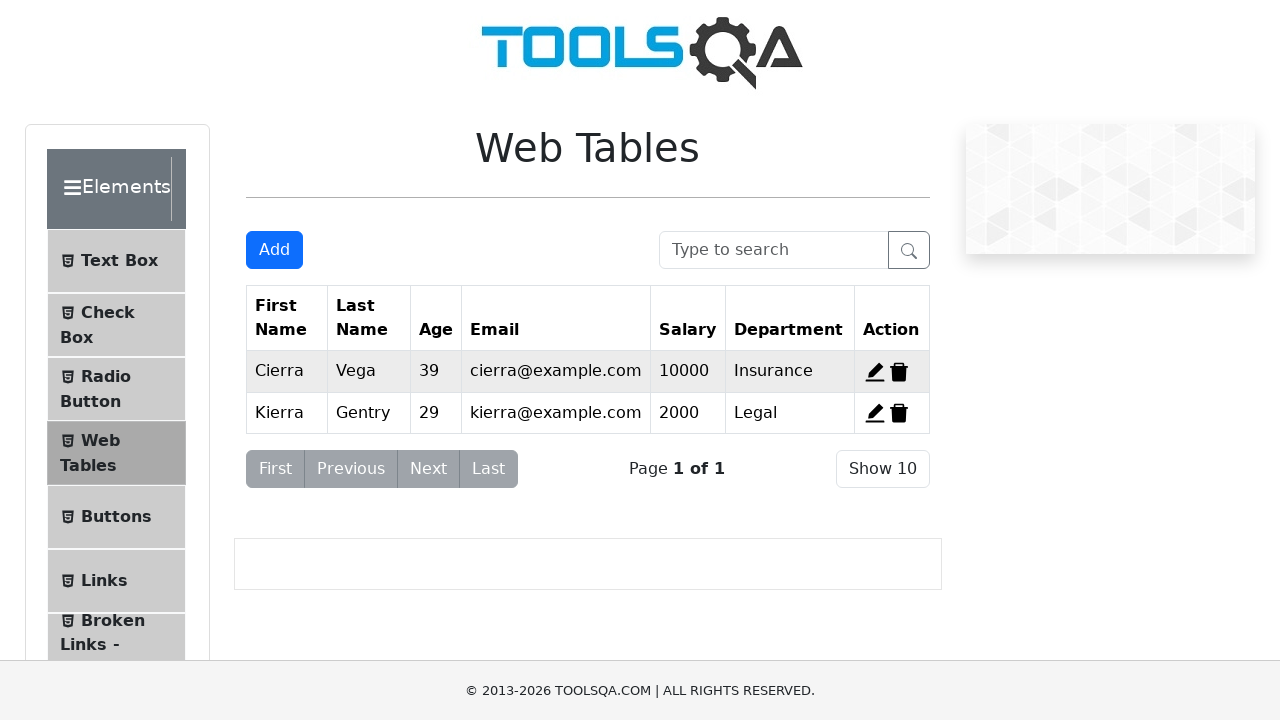

Clicked delete button for record 3 at (899, 413) on #delete-record-3
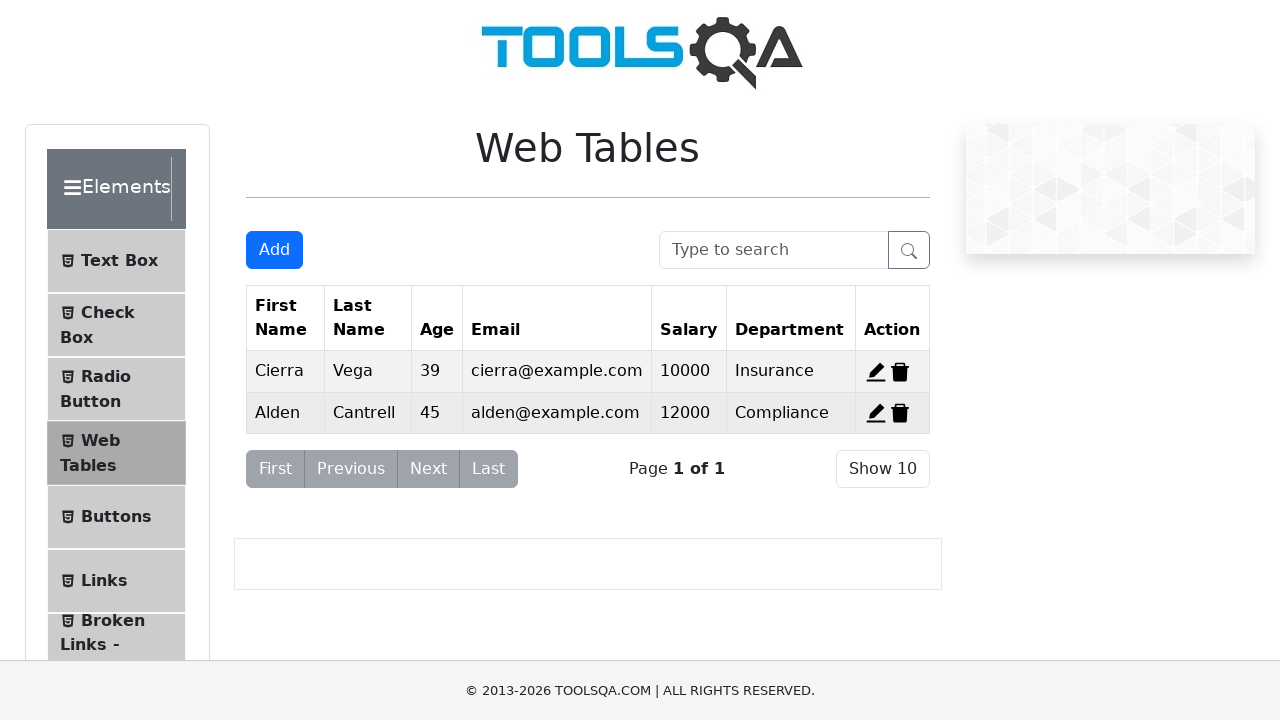

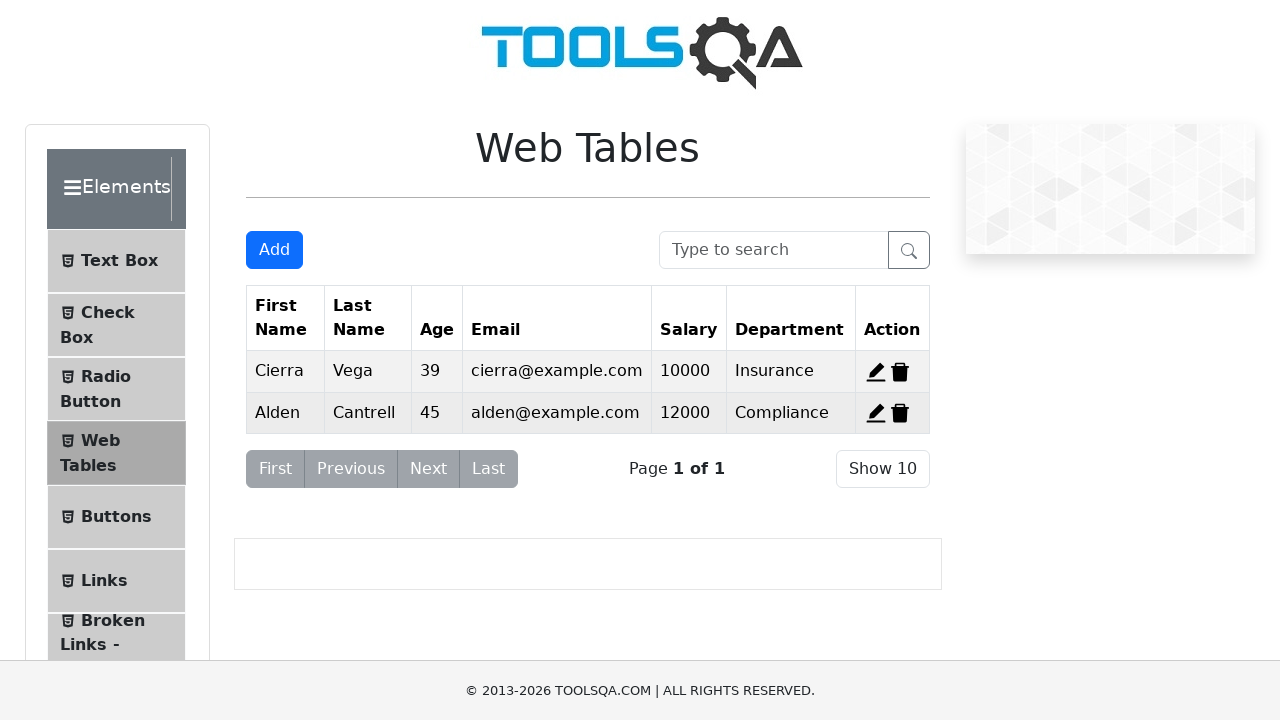